Navigates to the automation practice page and verifies that footer links are present and visible

Starting URL: https://rahulshettyacademy.com/AutomationPractice/

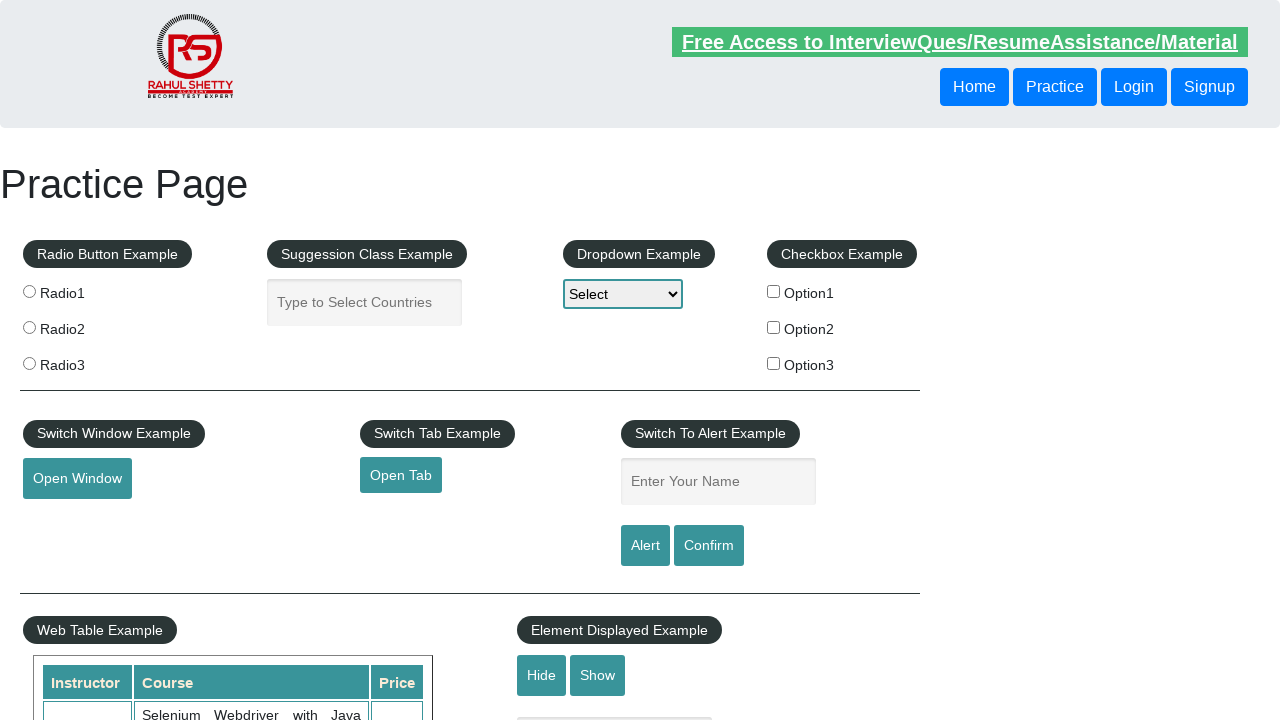

Navigated to automation practice page
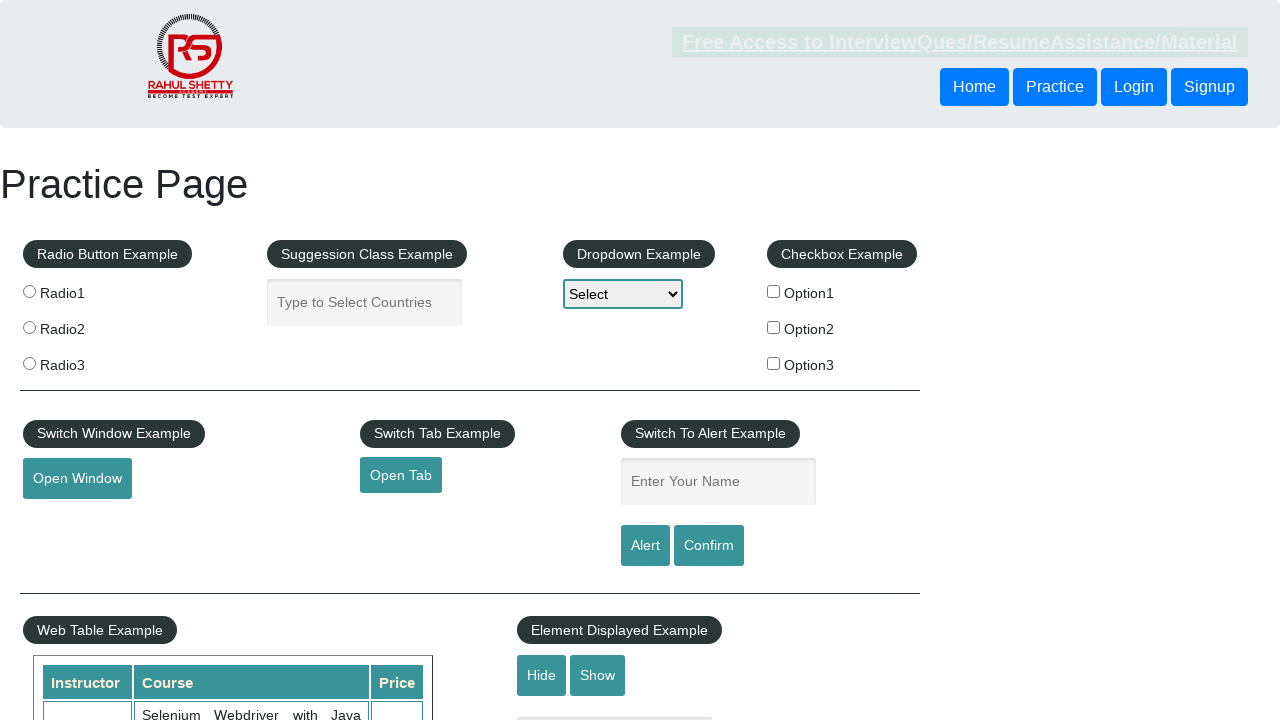

Footer links selector became available
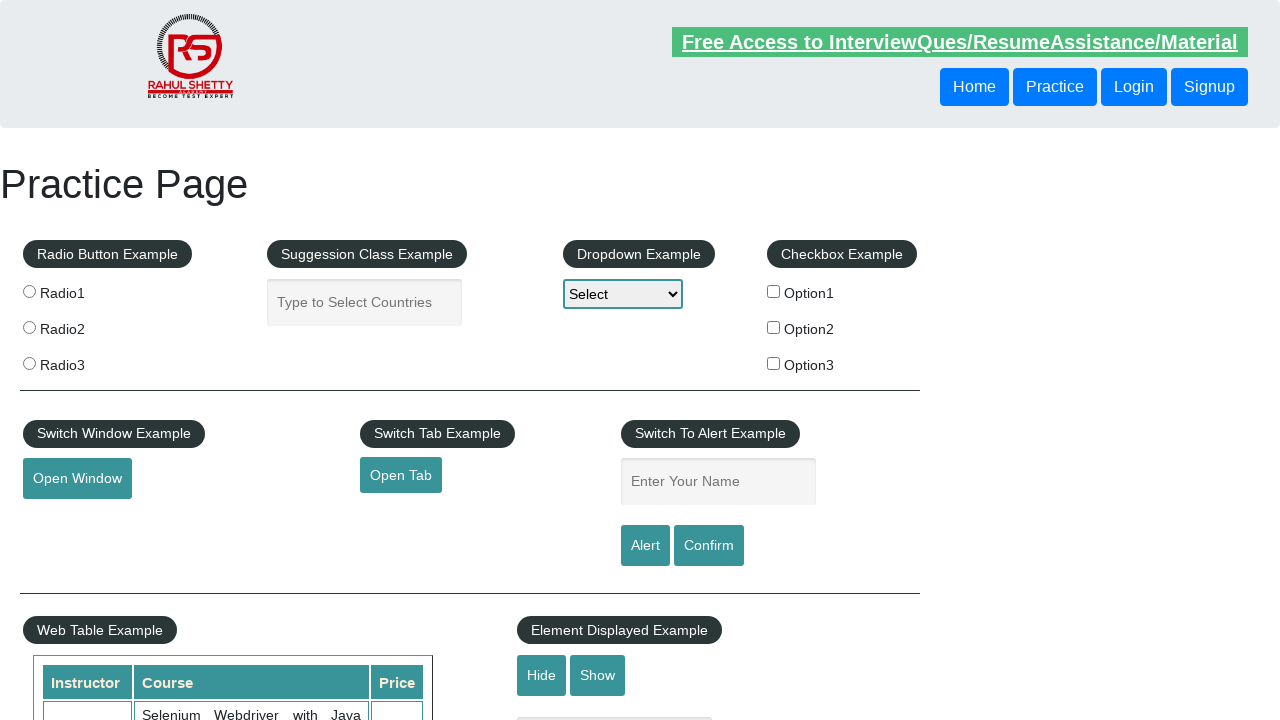

Retrieved all footer links (count: 20)
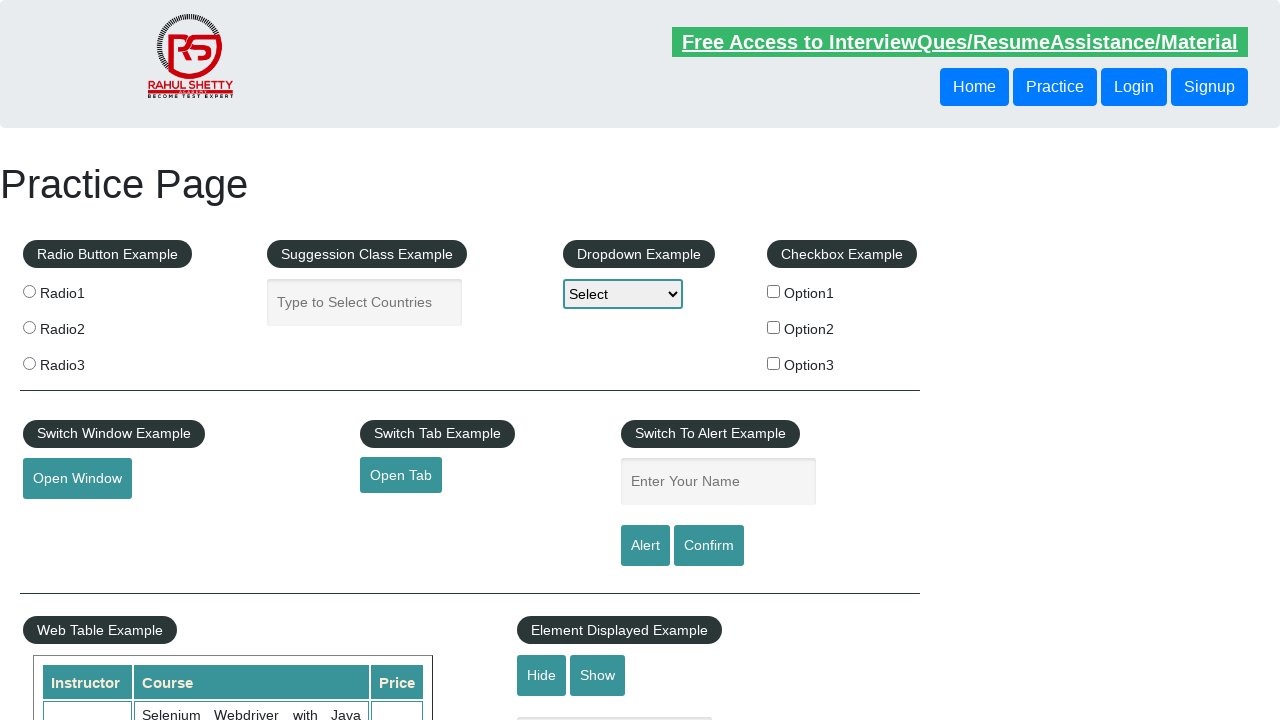

Footer link 'Discount Coupons' is visible
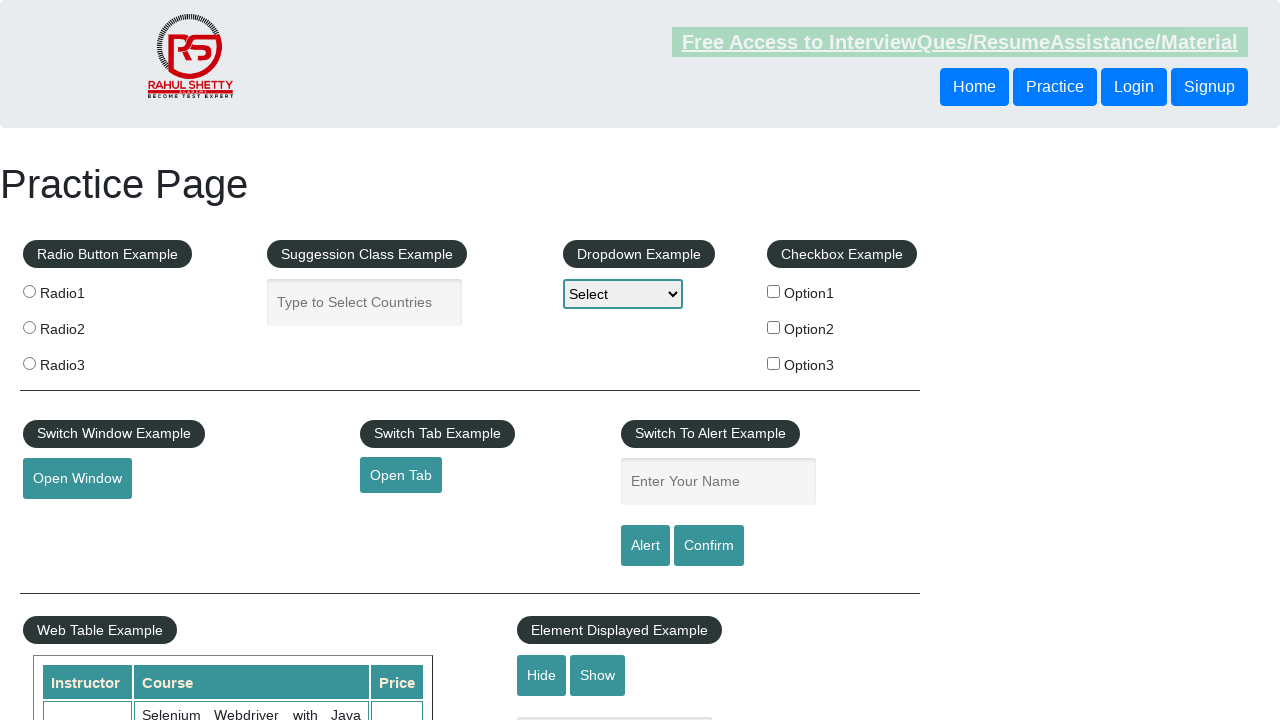

Retrieved href attribute for link 'Discount Coupons': #
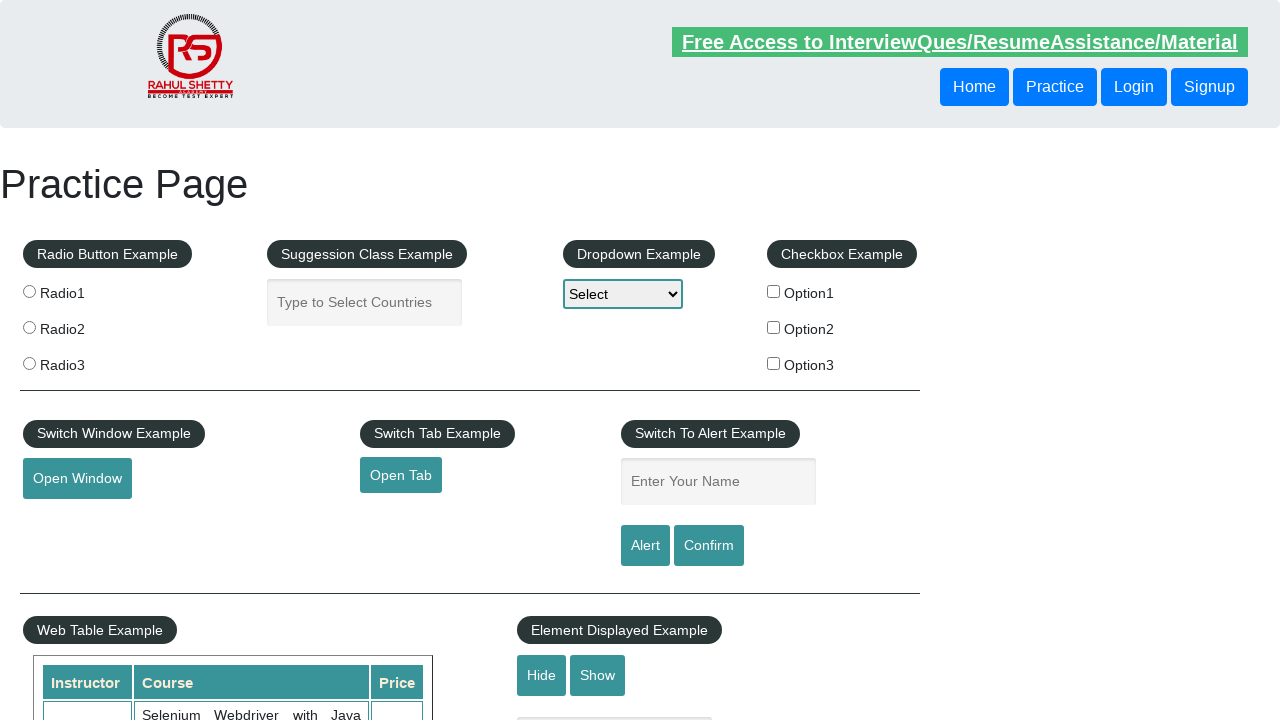

Verified link 'Discount Coupons' has valid href attribute
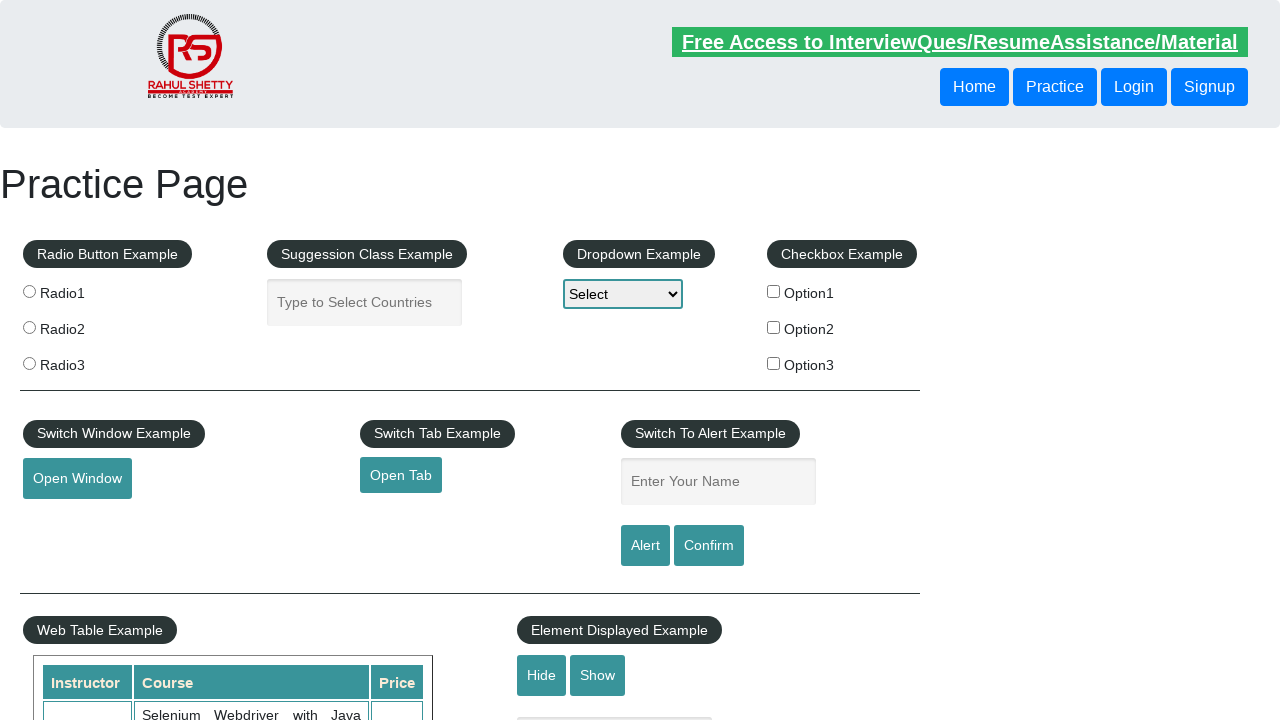

Footer link 'REST API' is visible
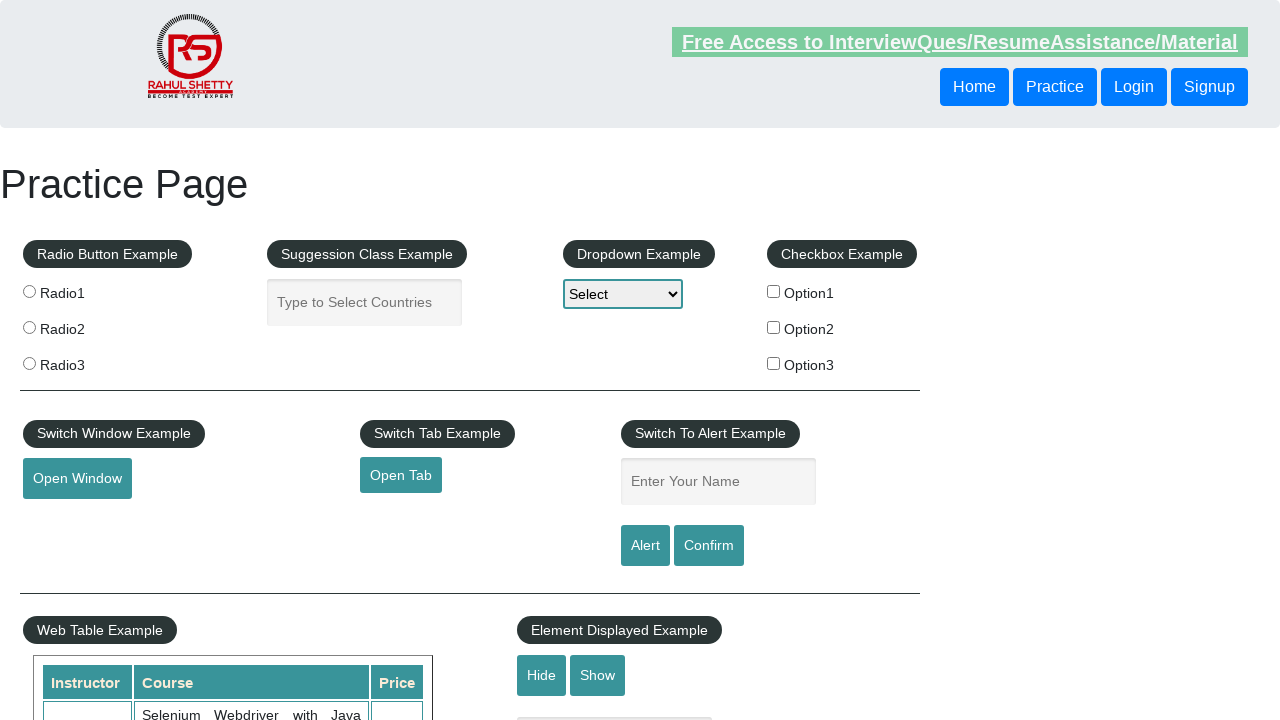

Retrieved href attribute for link 'REST API': http://www.restapitutorial.com/
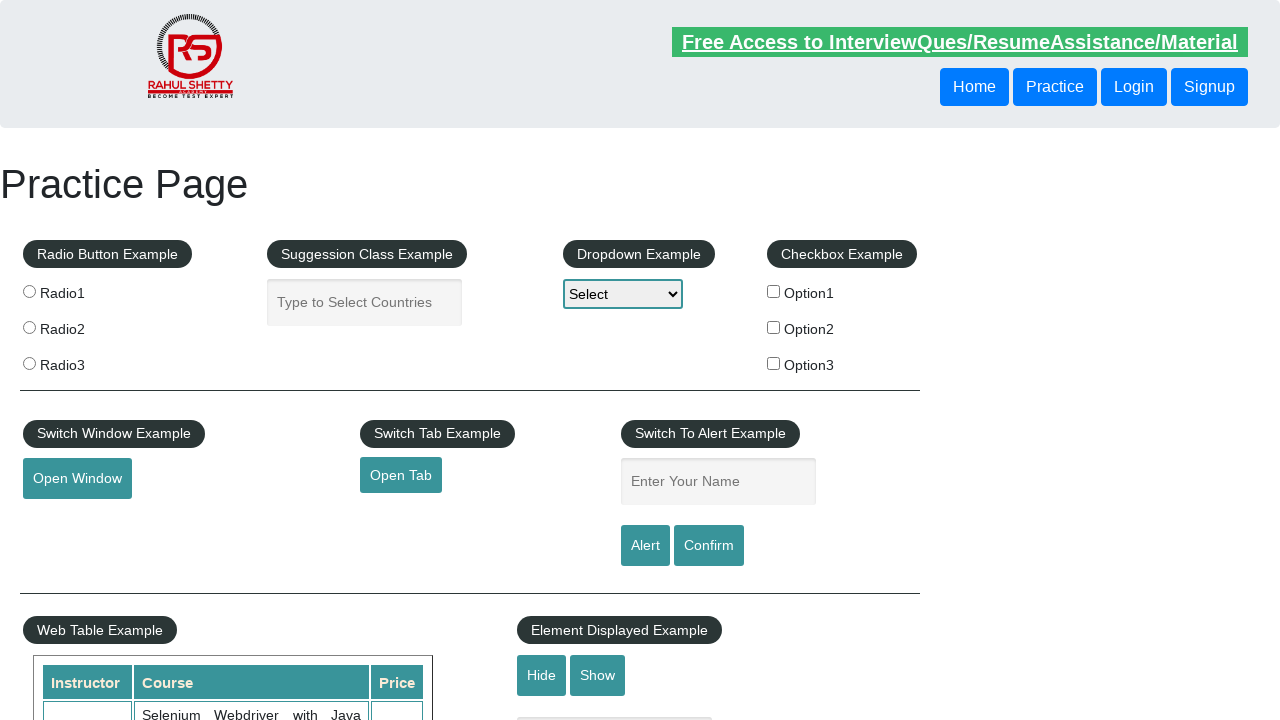

Verified link 'REST API' has valid href attribute
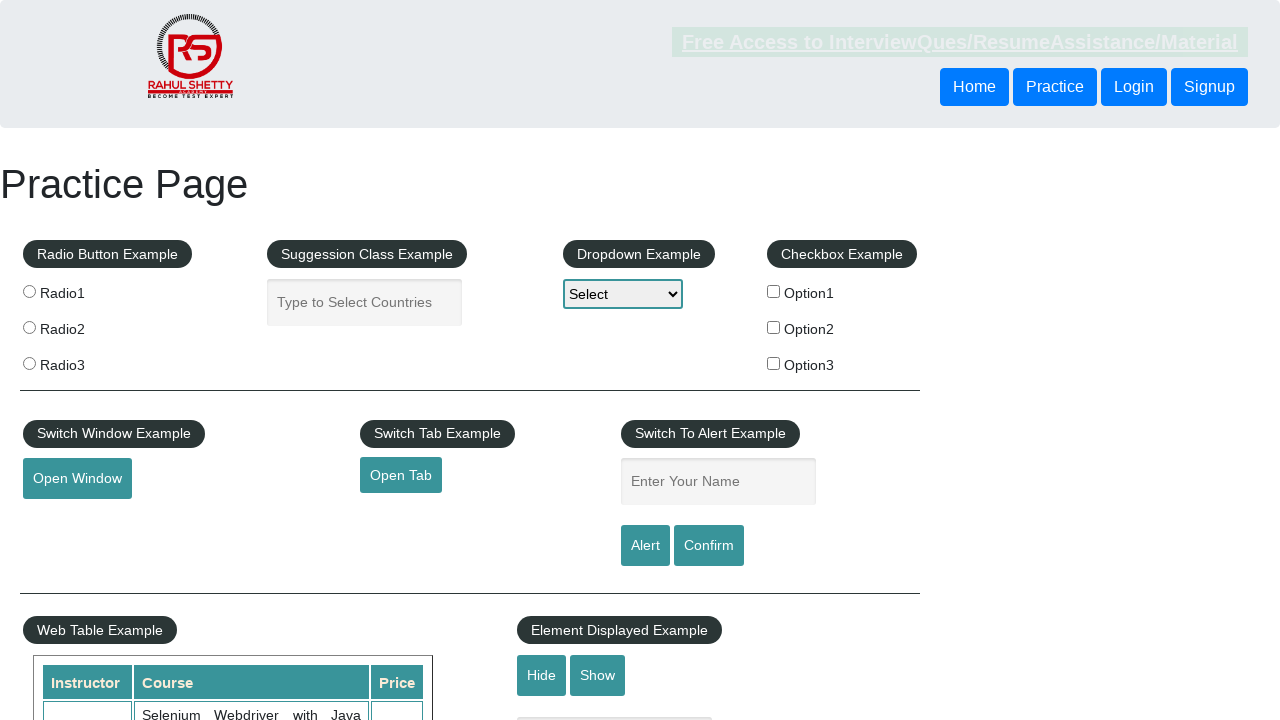

Footer link 'SoapUI' is visible
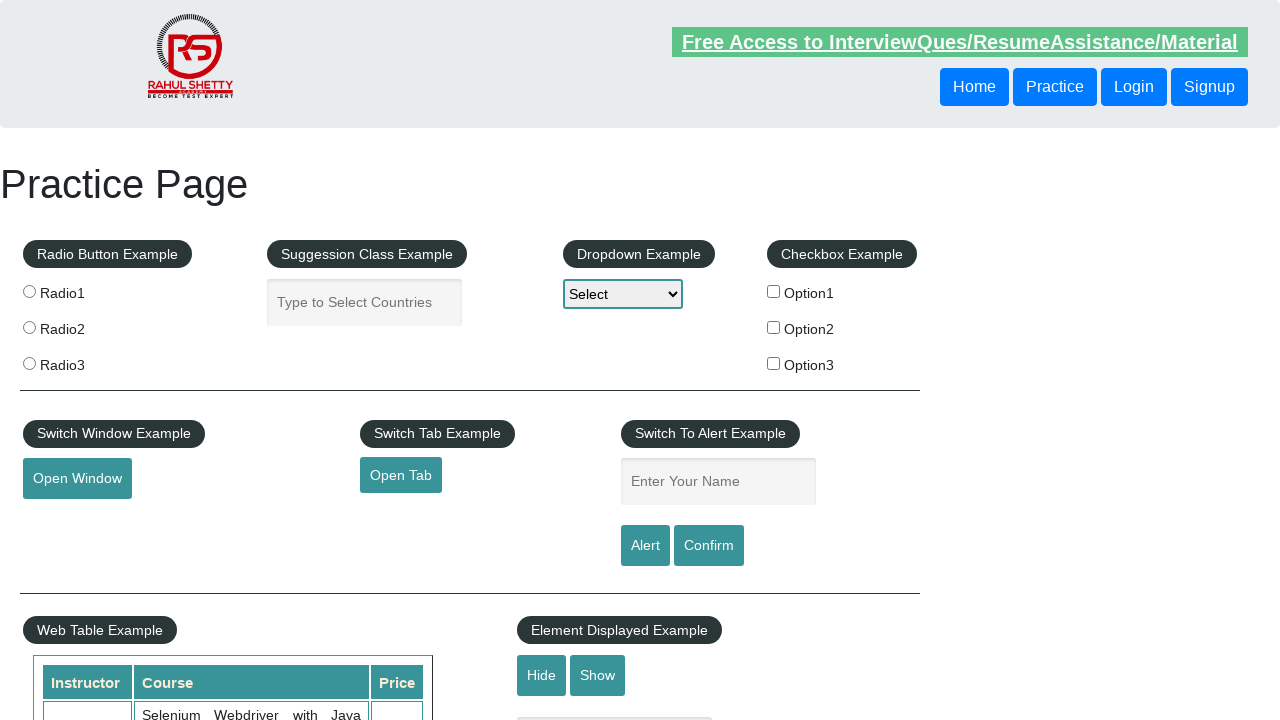

Retrieved href attribute for link 'SoapUI': https://www.soapui.org/
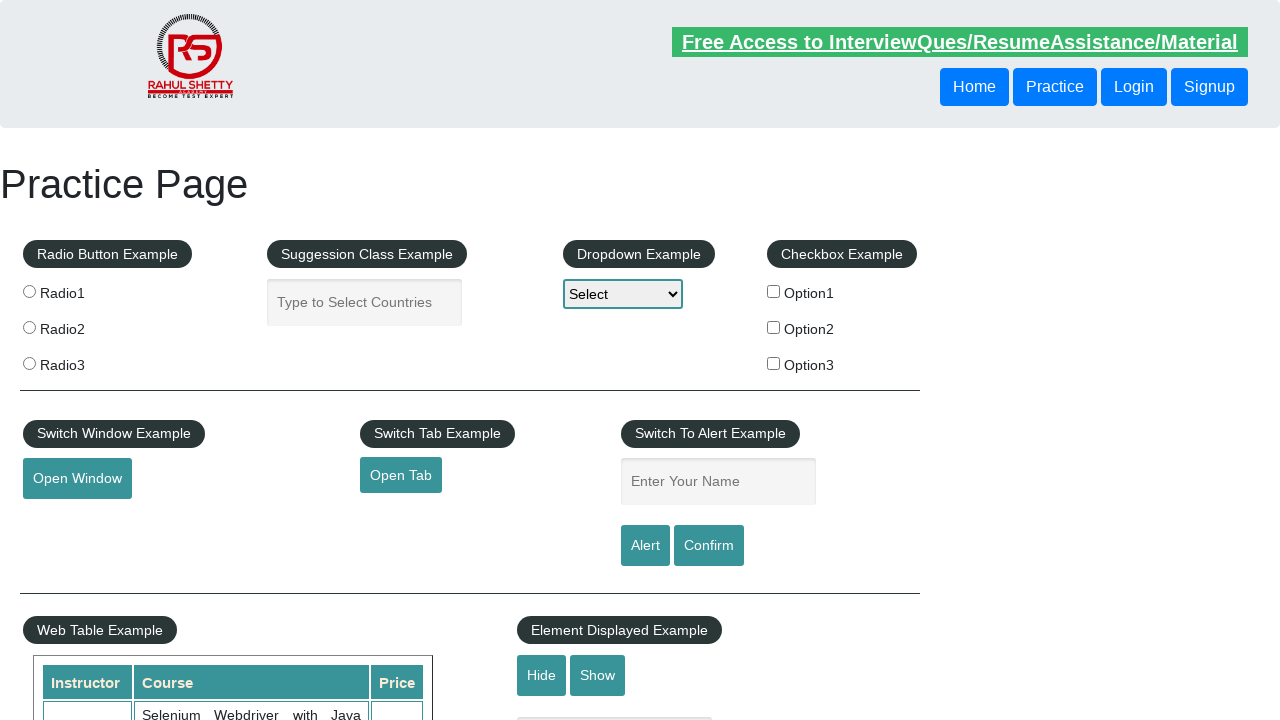

Verified link 'SoapUI' has valid href attribute
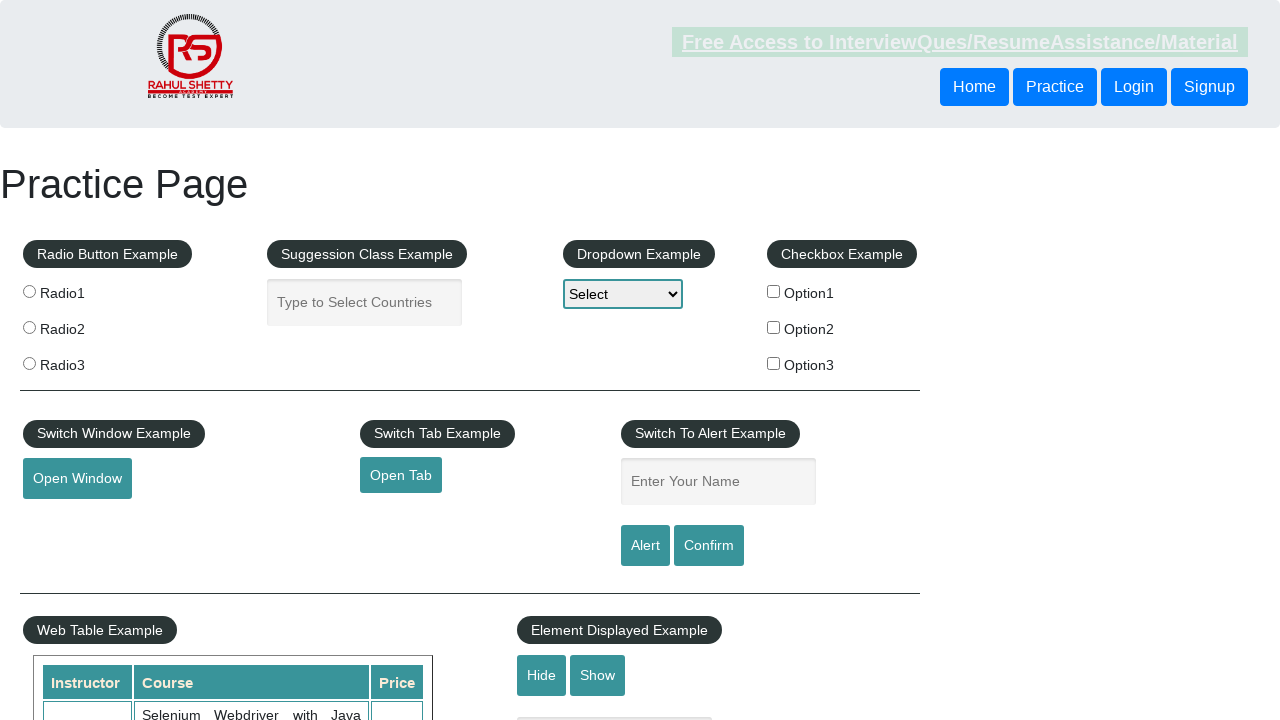

Footer link 'Appium' is visible
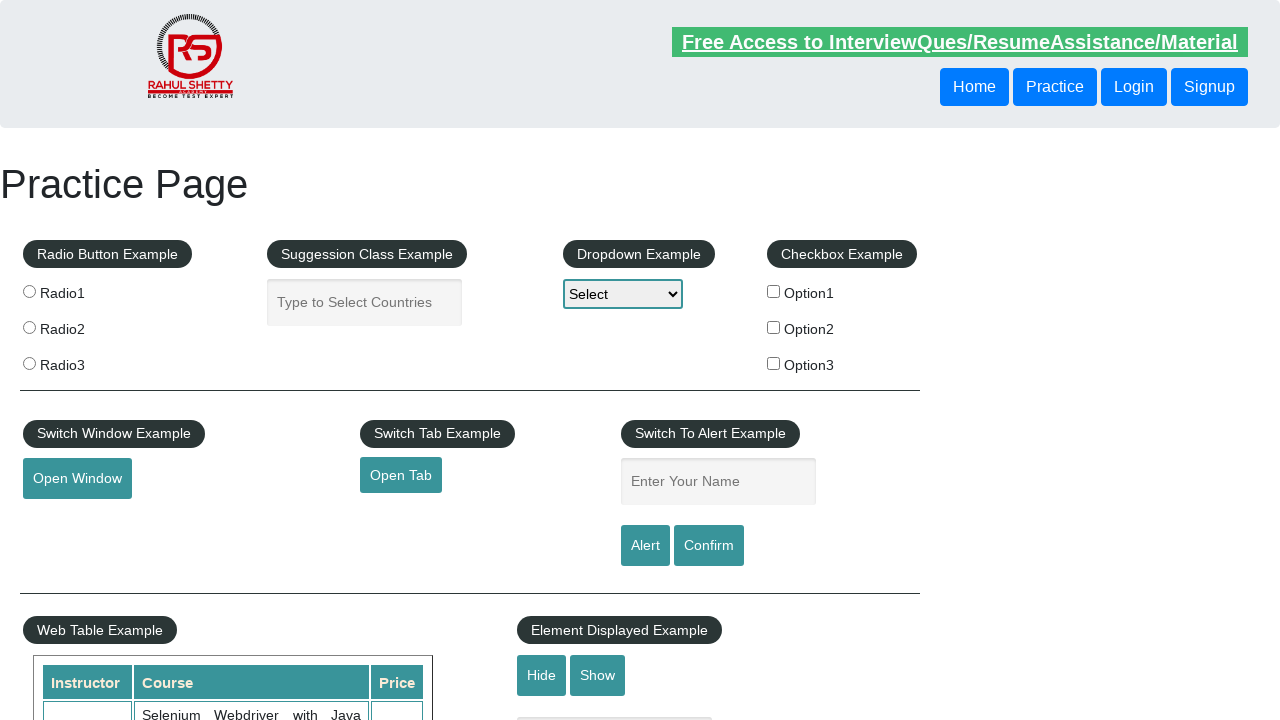

Retrieved href attribute for link 'Appium': https://courses.rahulshettyacademy.com/p/appium-tutorial
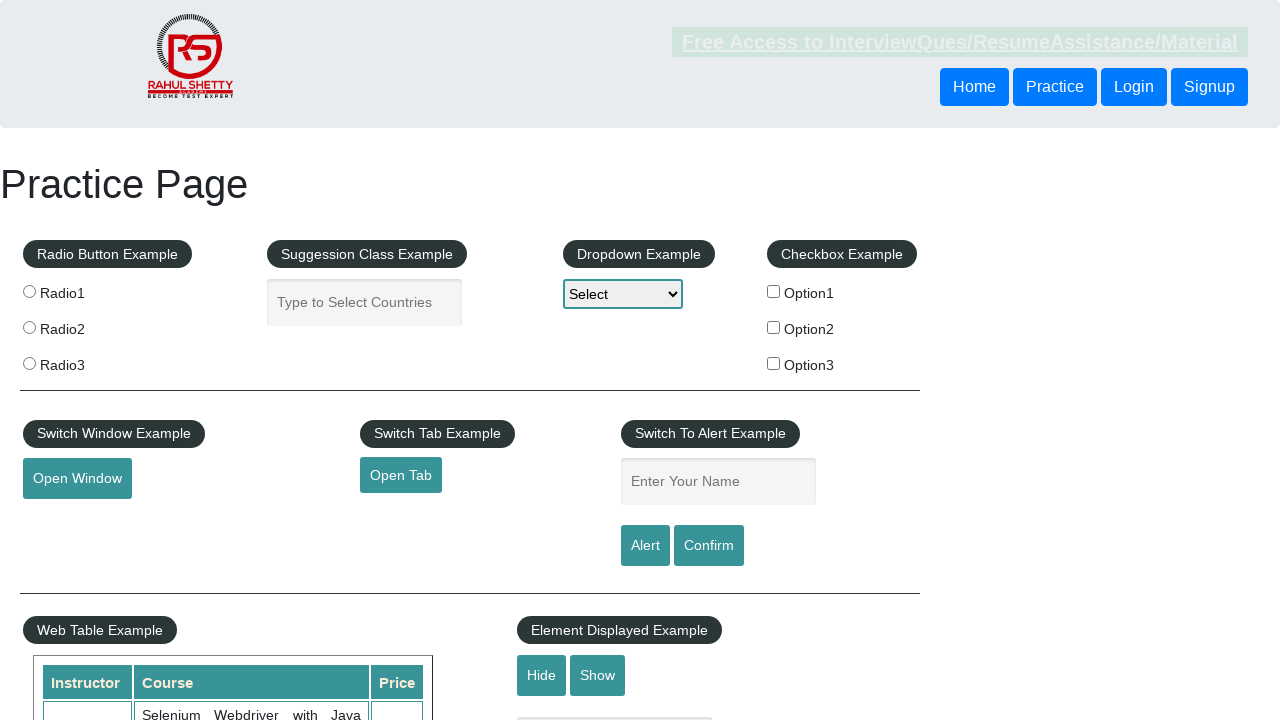

Verified link 'Appium' has valid href attribute
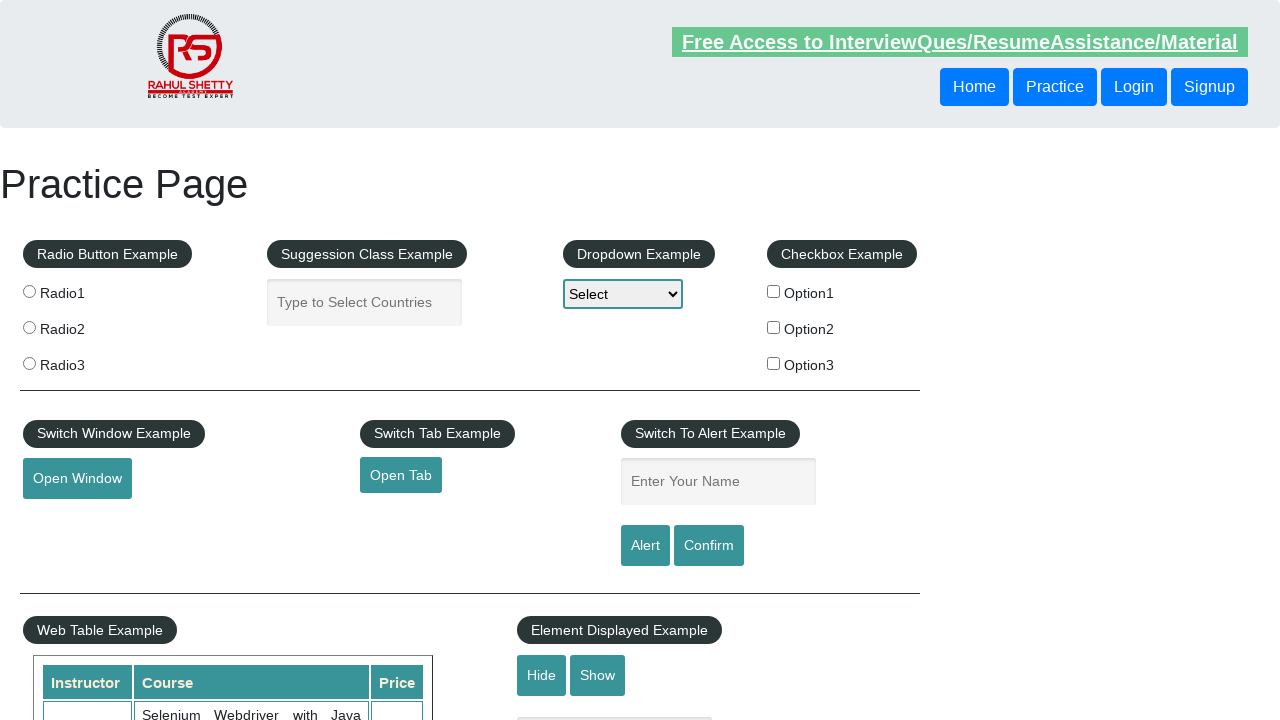

Footer link 'JMeter' is visible
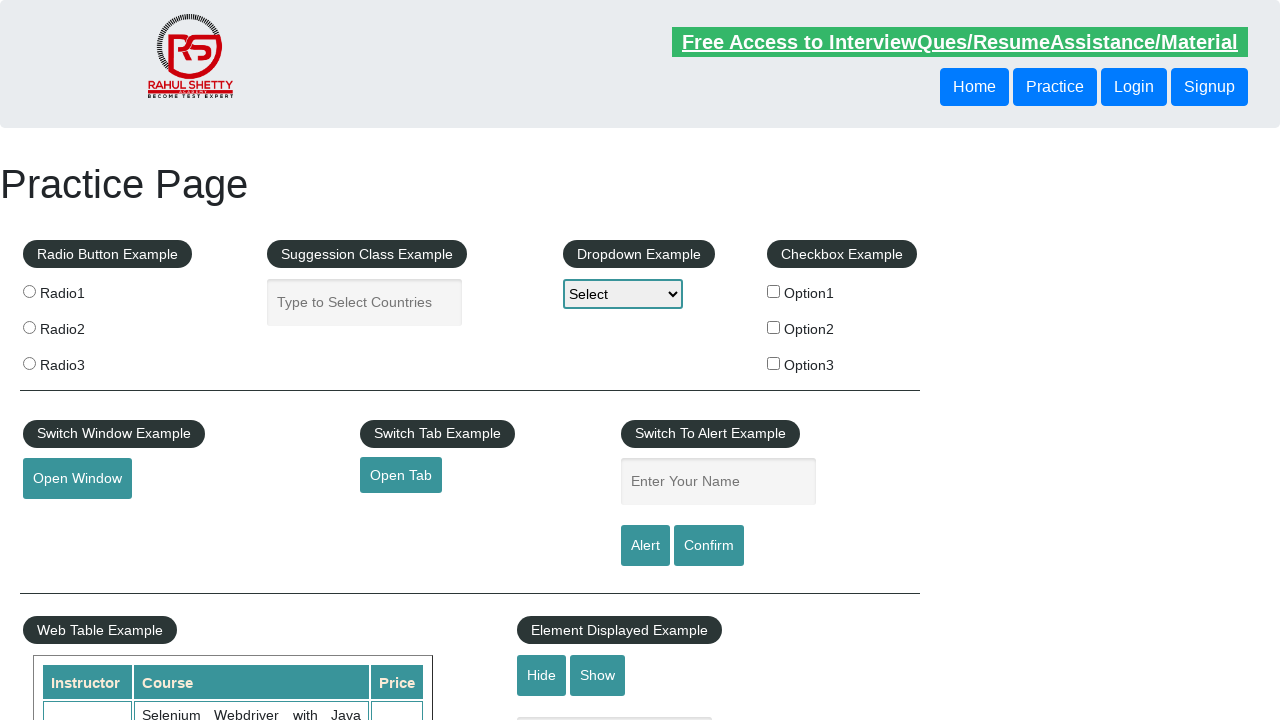

Retrieved href attribute for link 'JMeter': https://jmeter.apache.org/
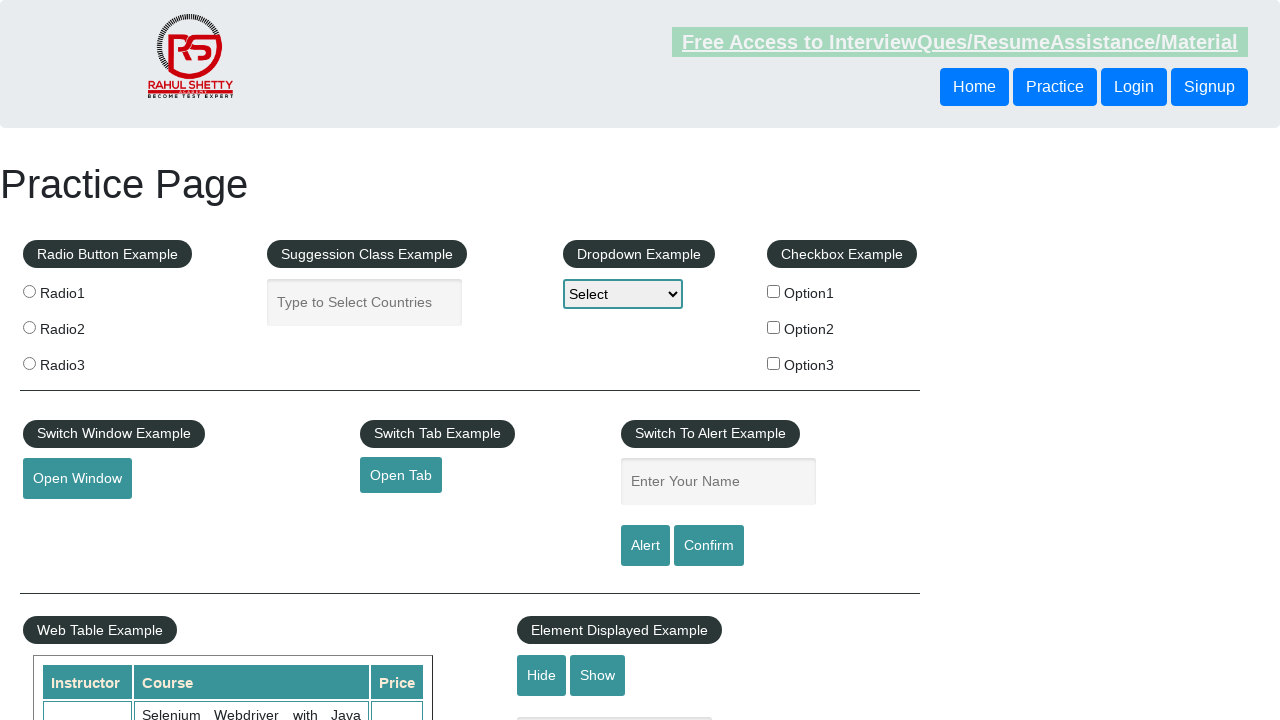

Verified link 'JMeter' has valid href attribute
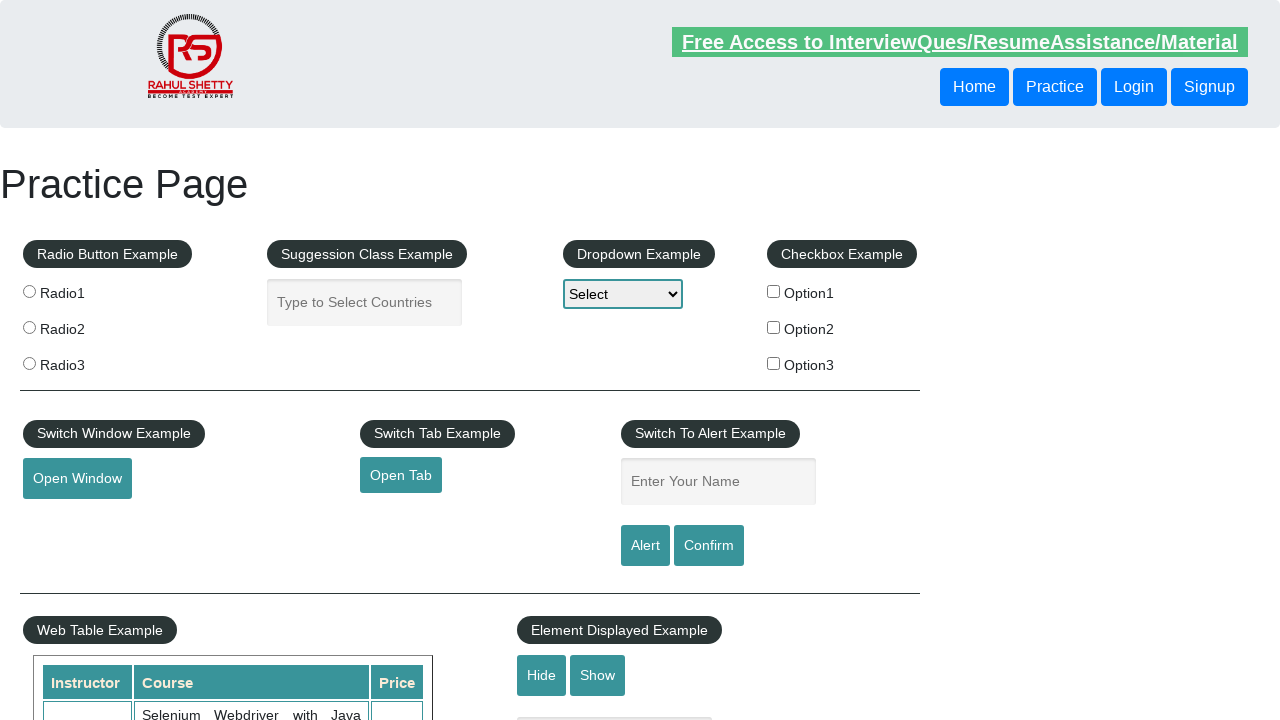

Footer link 'Latest News' is visible
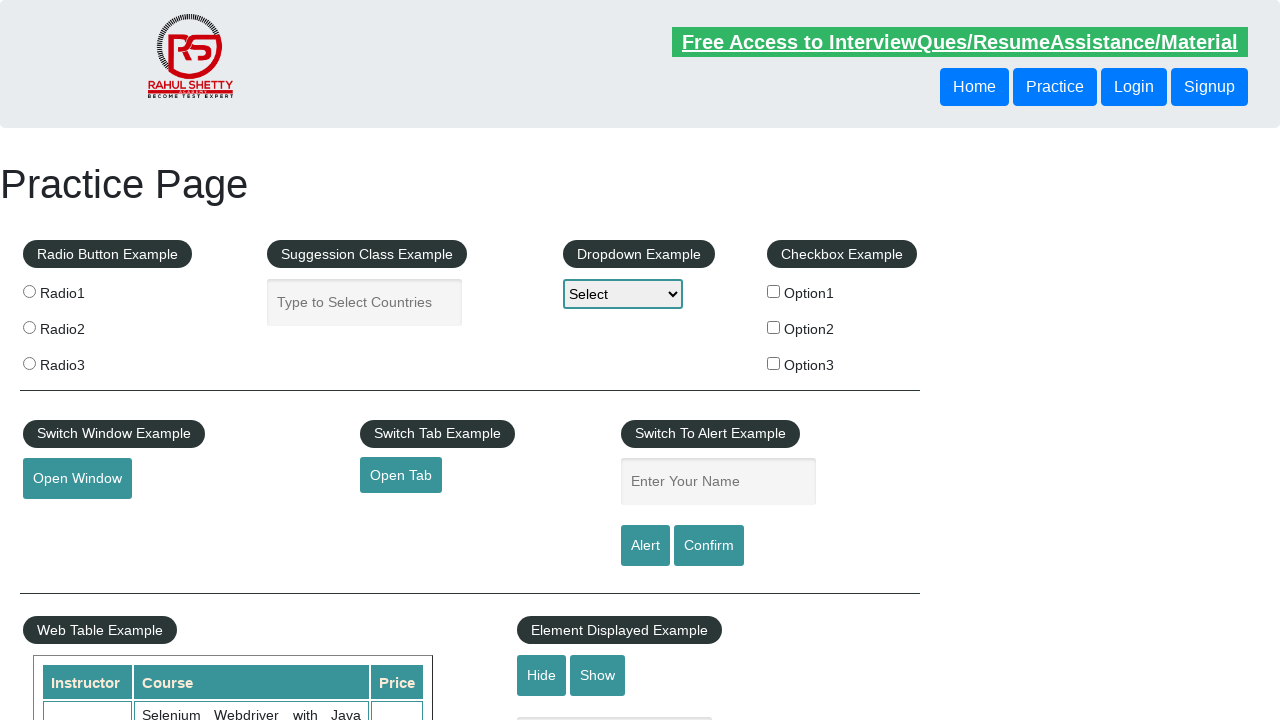

Retrieved href attribute for link 'Latest News': #
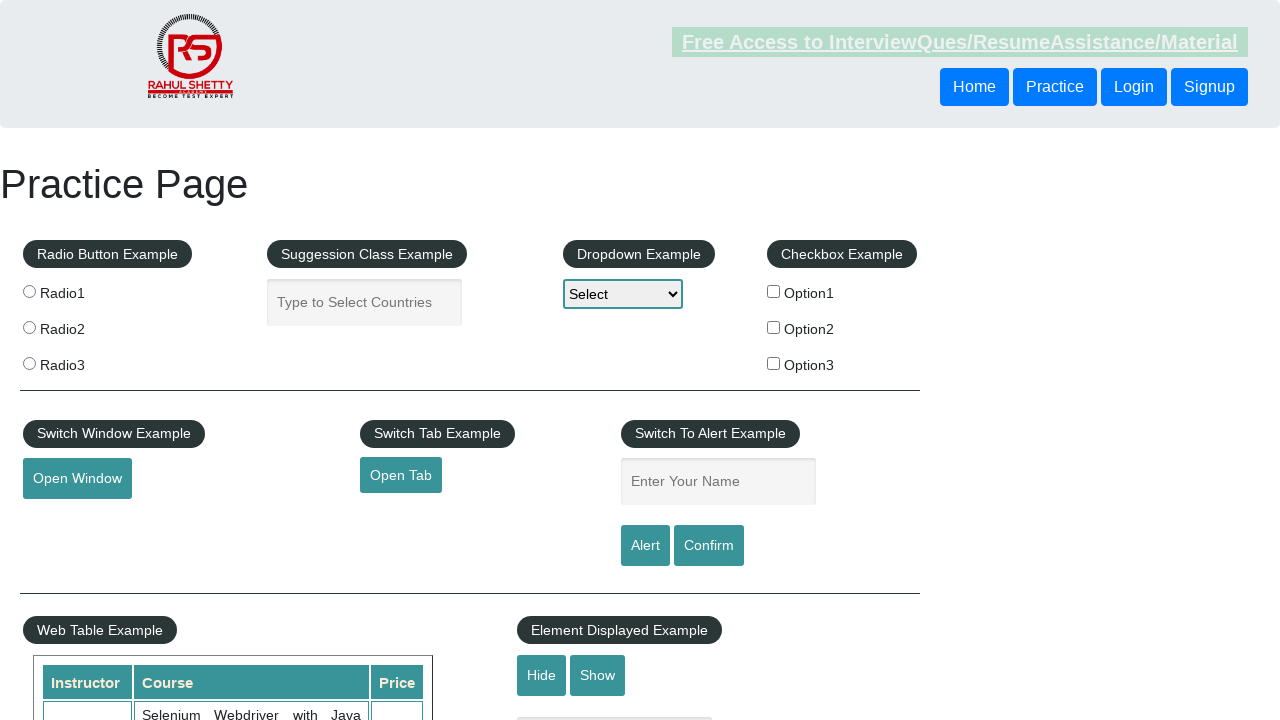

Verified link 'Latest News' has valid href attribute
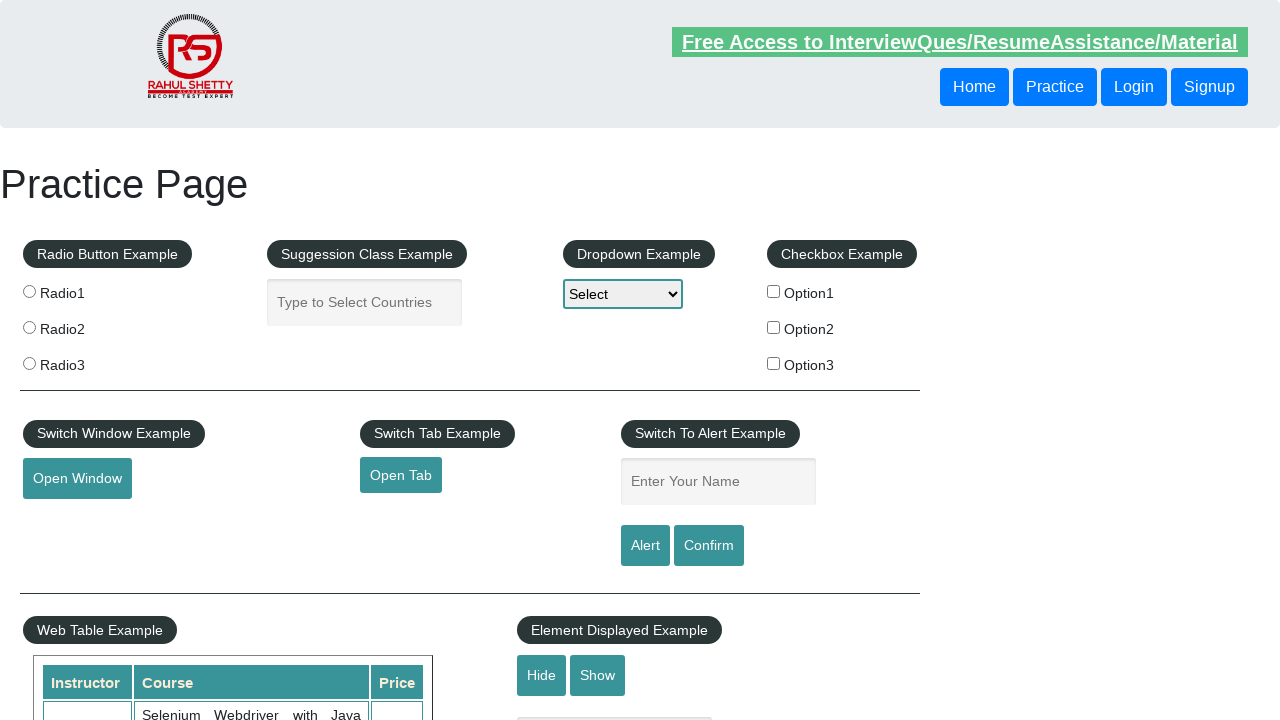

Footer link 'Broken Link' is visible
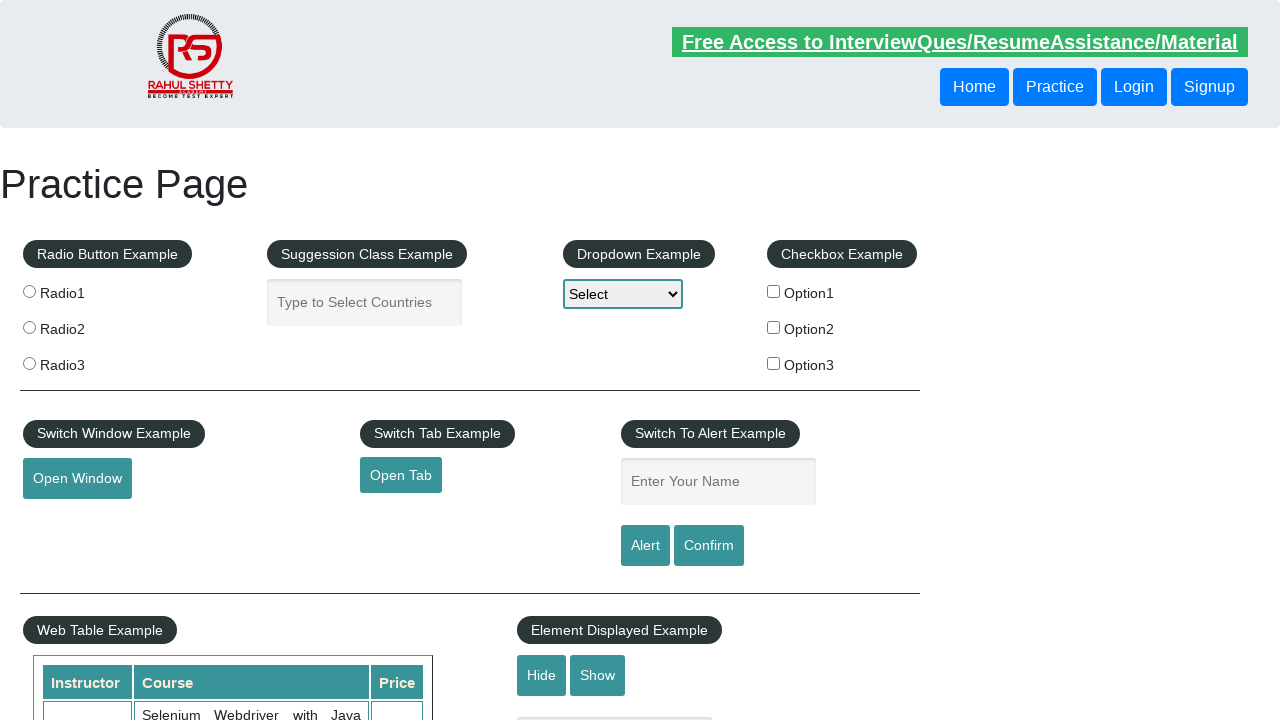

Retrieved href attribute for link 'Broken Link': https://rahulshettyacademy.com/brokenlink
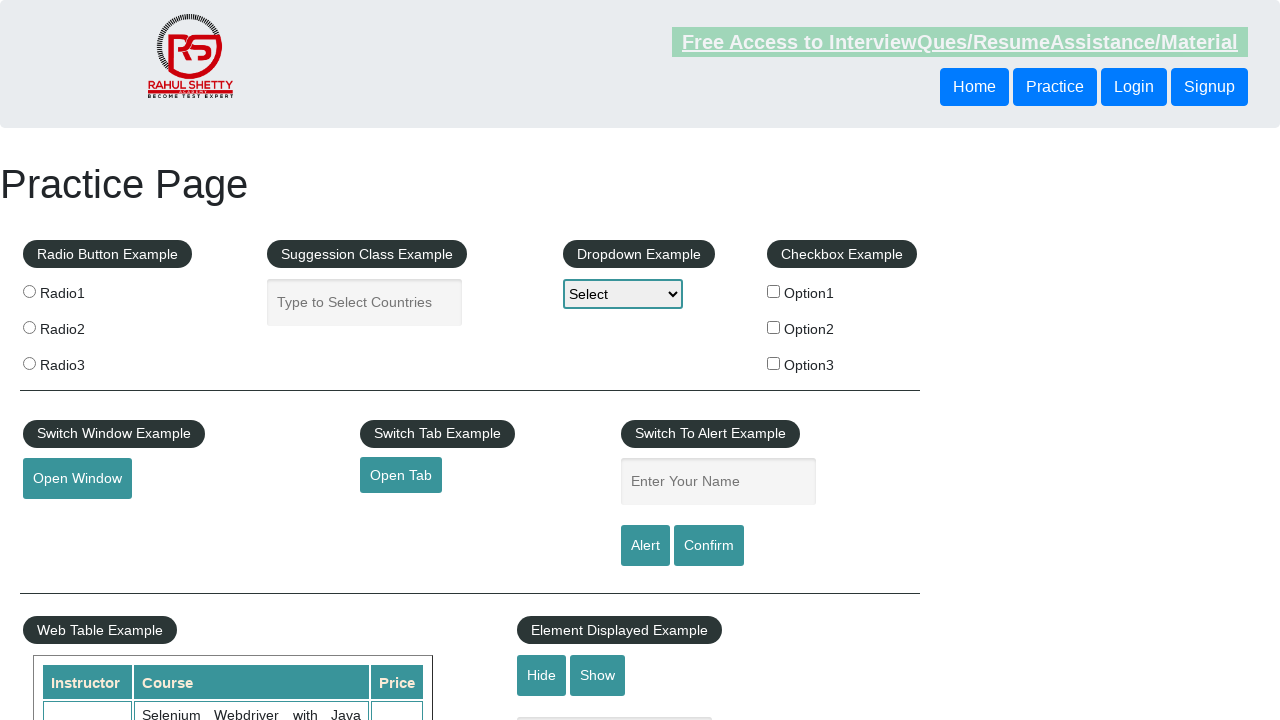

Verified link 'Broken Link' has valid href attribute
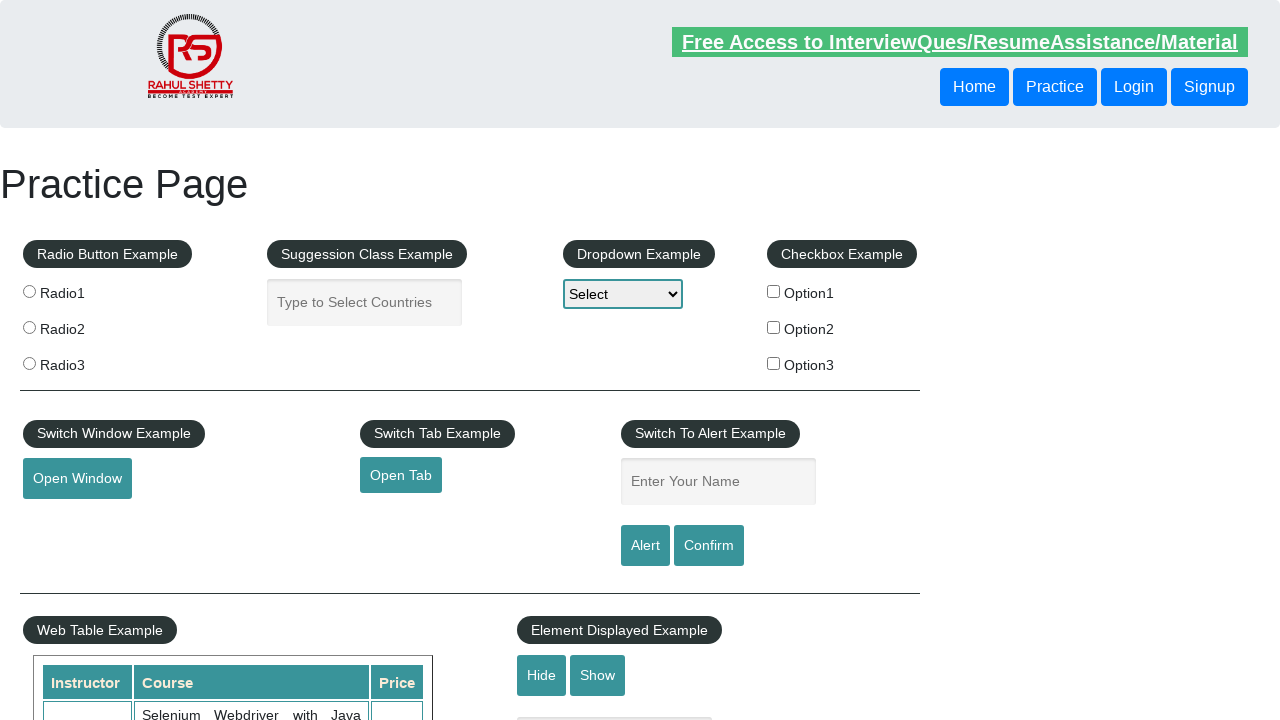

Footer link 'Dummy Content for Testing.' is visible
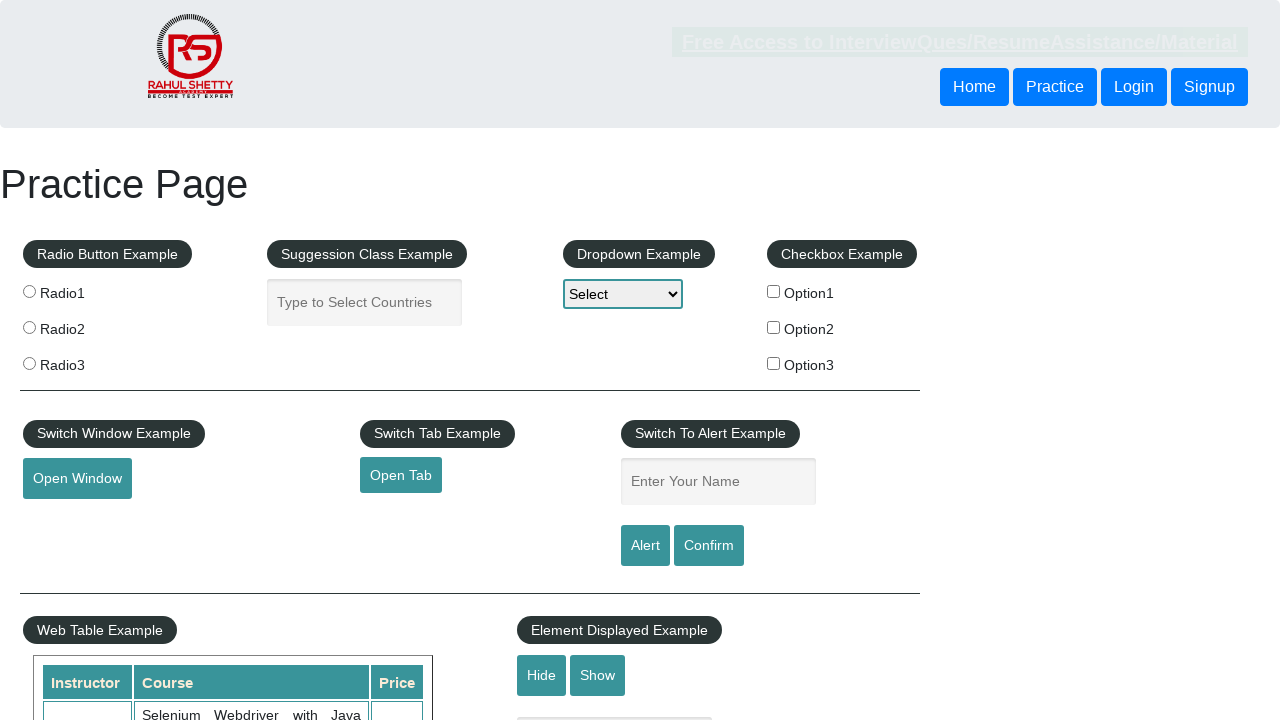

Retrieved href attribute for link 'Dummy Content for Testing.': #
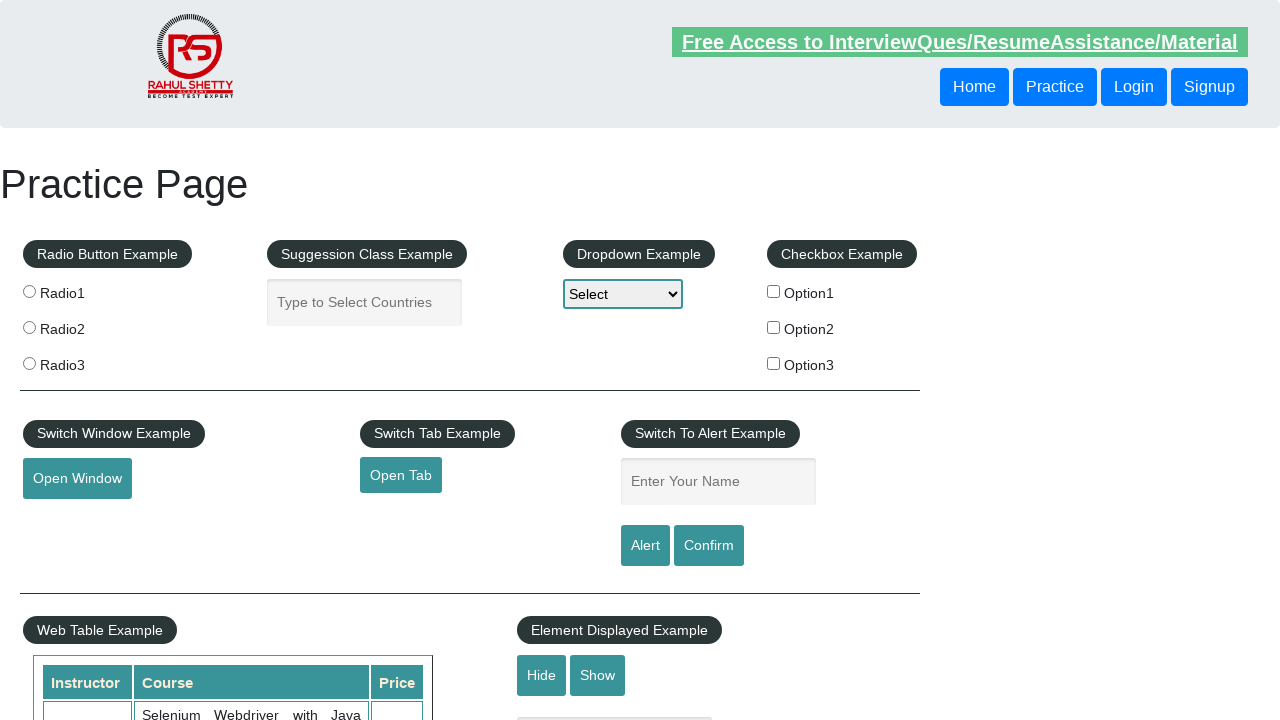

Verified link 'Dummy Content for Testing.' has valid href attribute
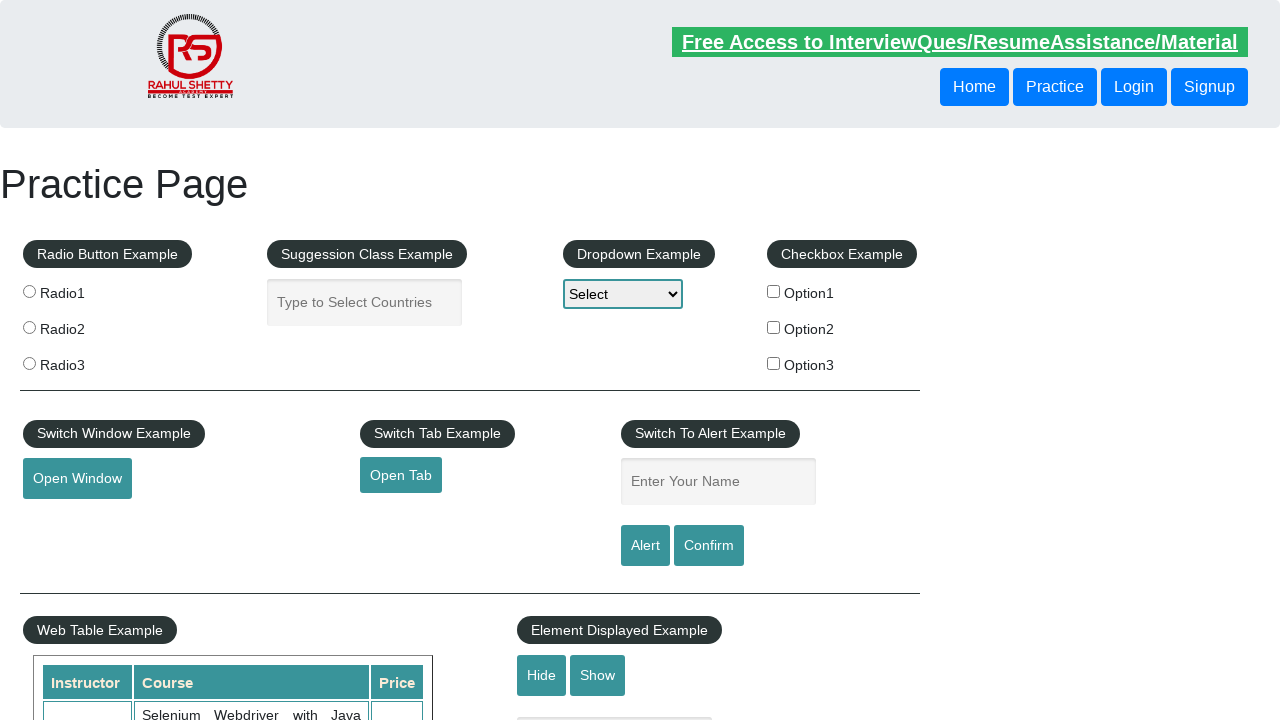

Footer link 'Dummy Content for Testing.' is visible
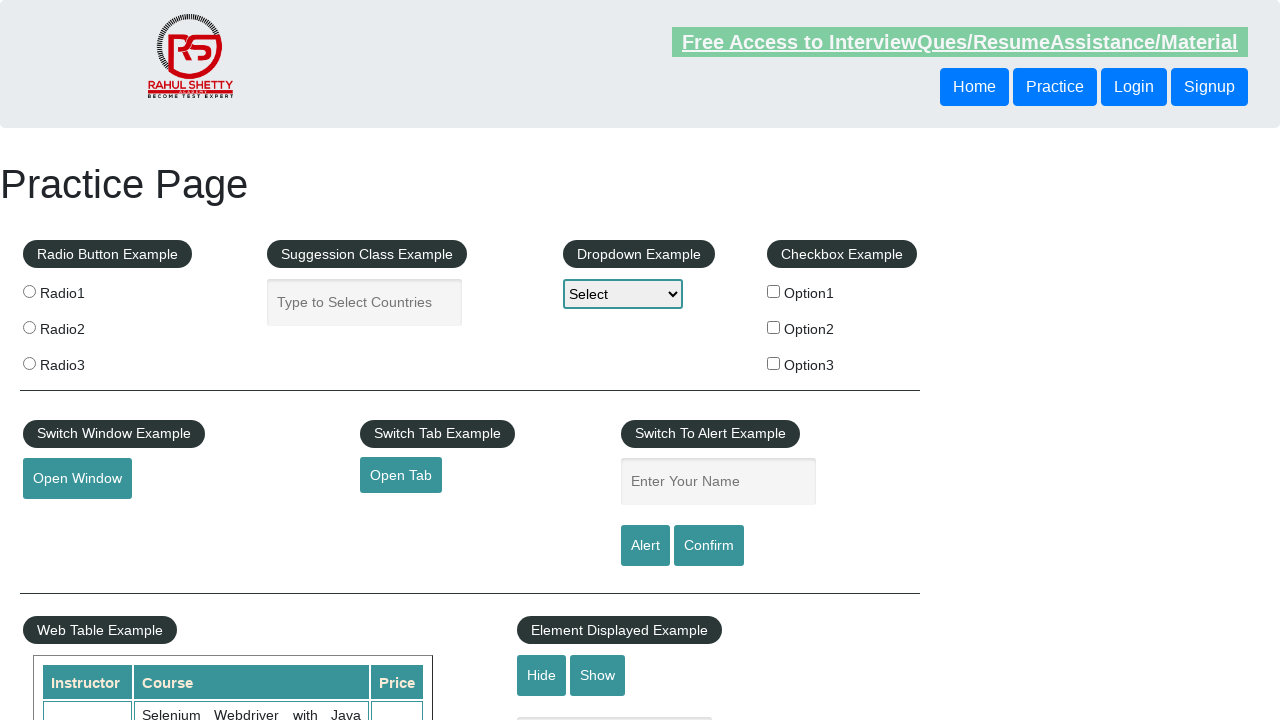

Retrieved href attribute for link 'Dummy Content for Testing.': #
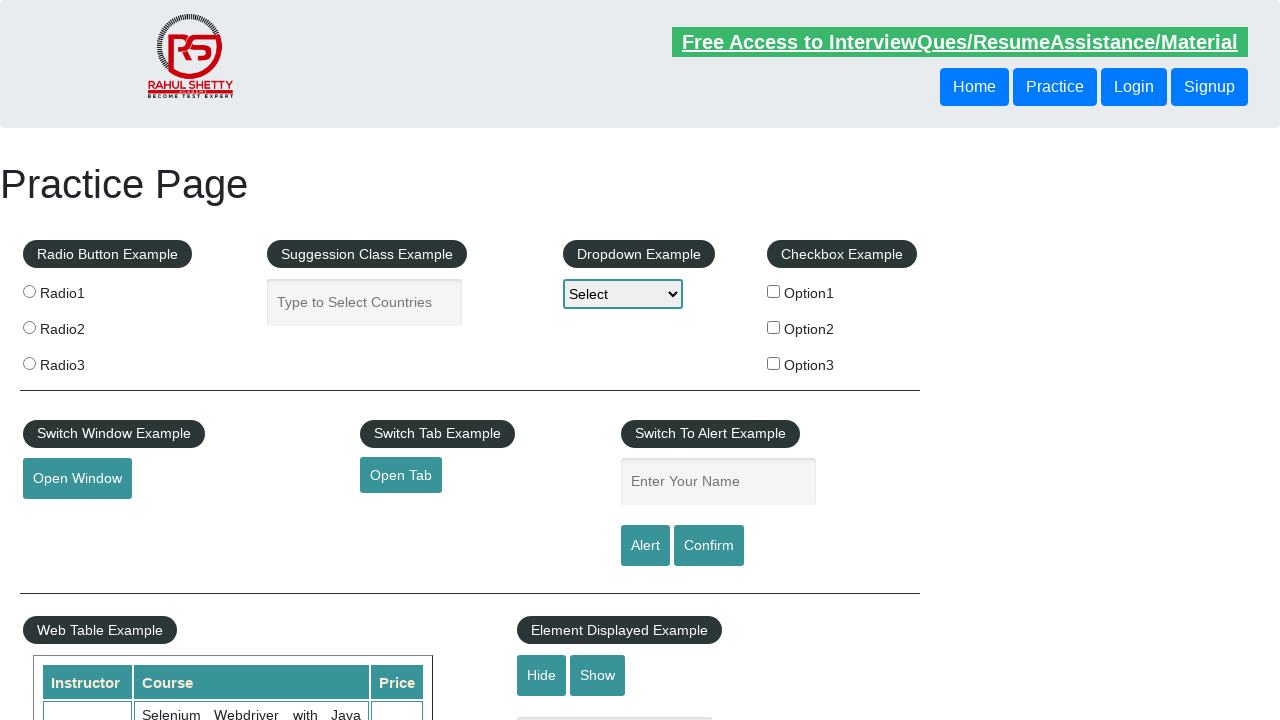

Verified link 'Dummy Content for Testing.' has valid href attribute
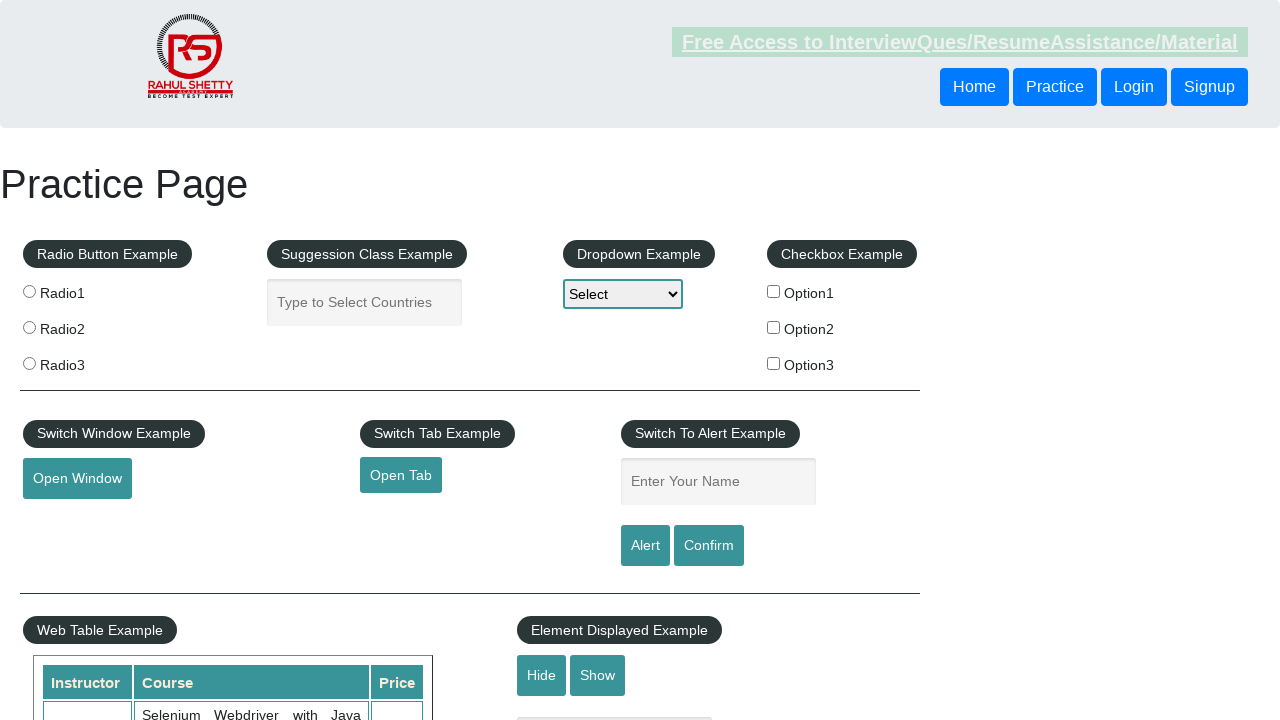

Footer link 'Dummy Content for Testing.' is visible
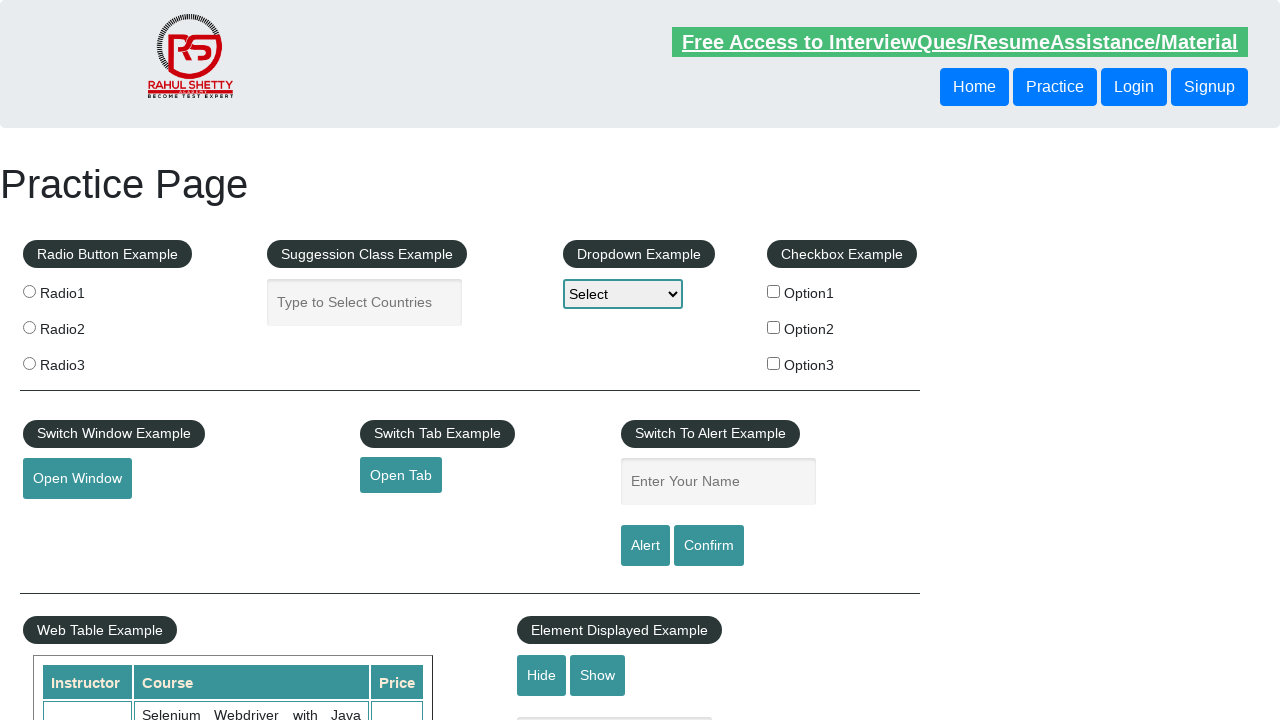

Retrieved href attribute for link 'Dummy Content for Testing.': #
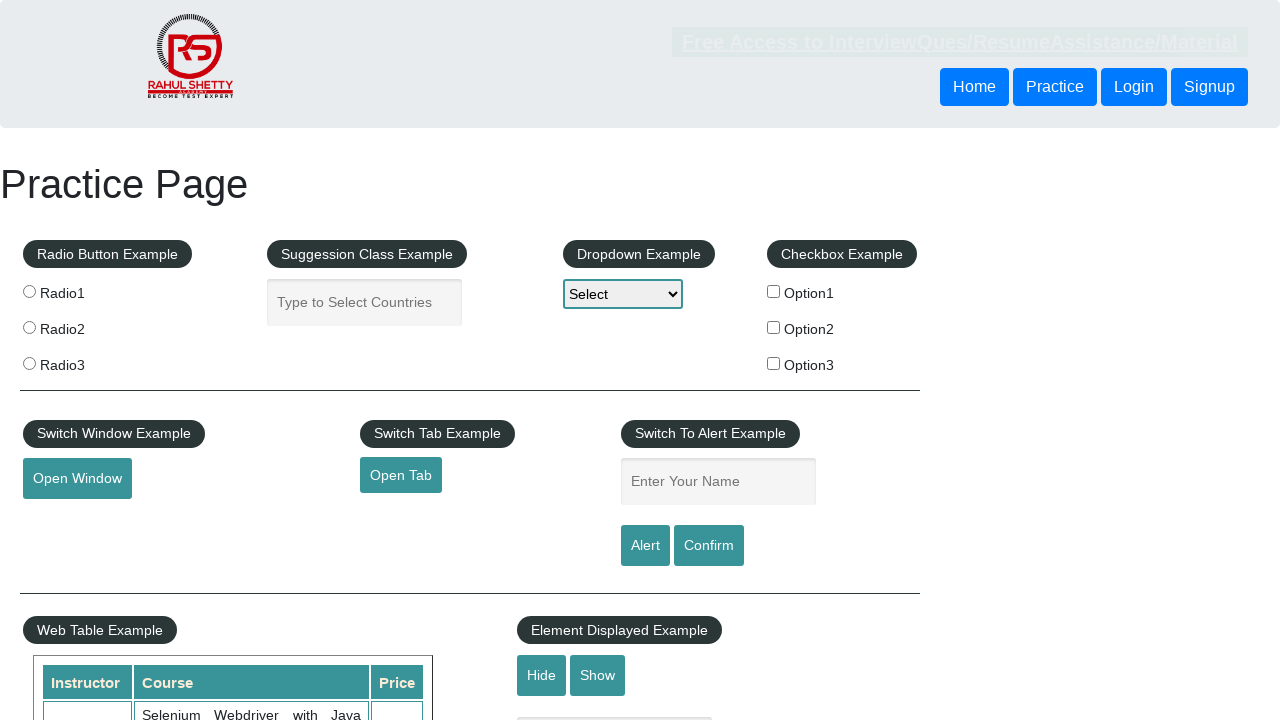

Verified link 'Dummy Content for Testing.' has valid href attribute
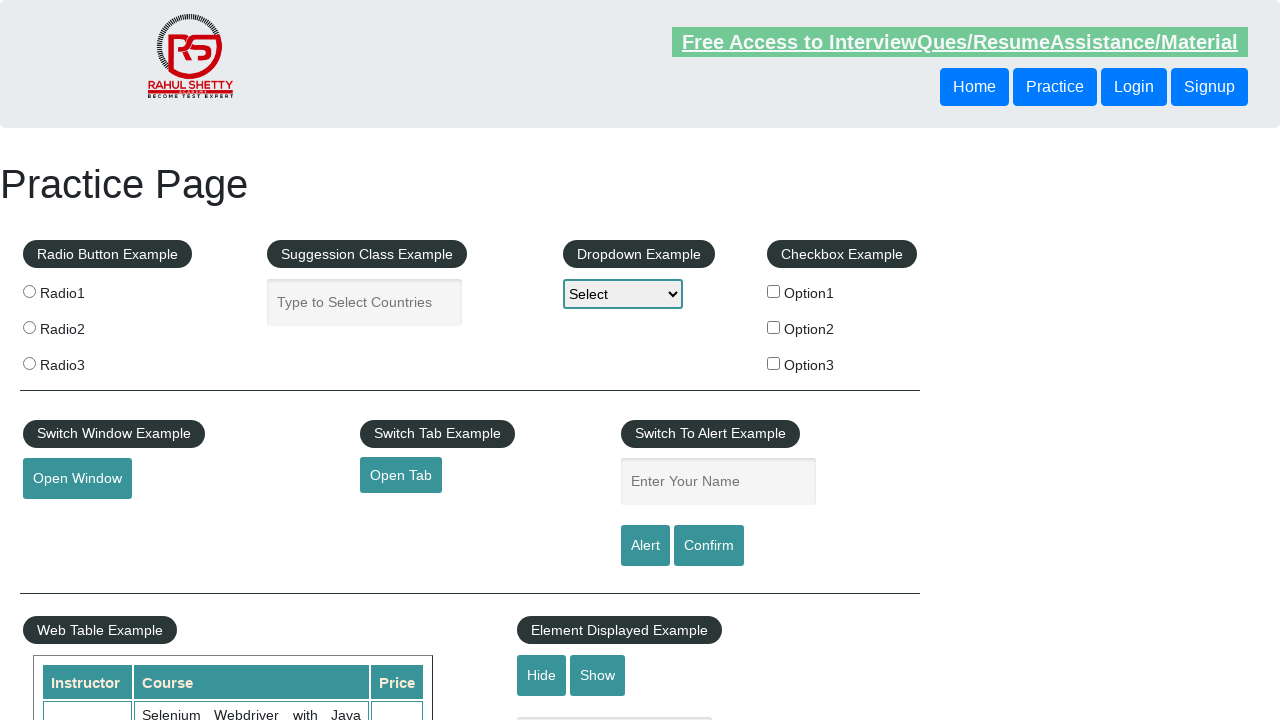

Footer link 'Contact info' is visible
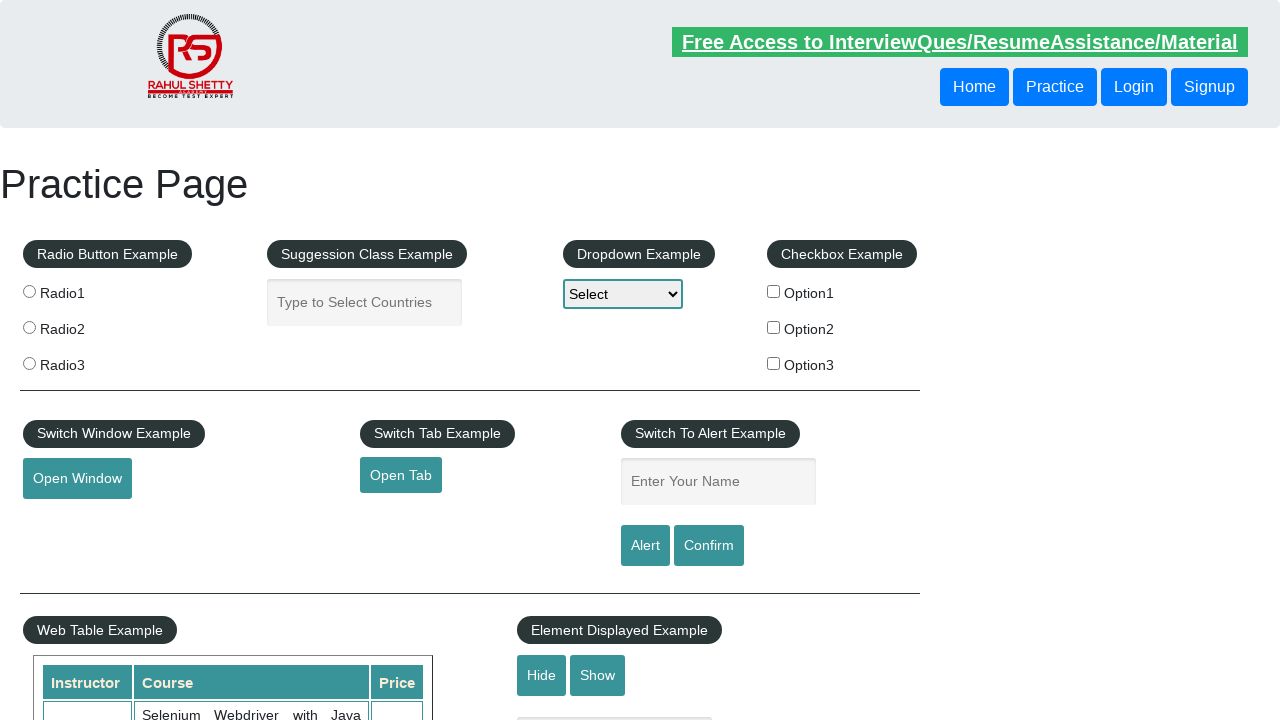

Retrieved href attribute for link 'Contact info': #
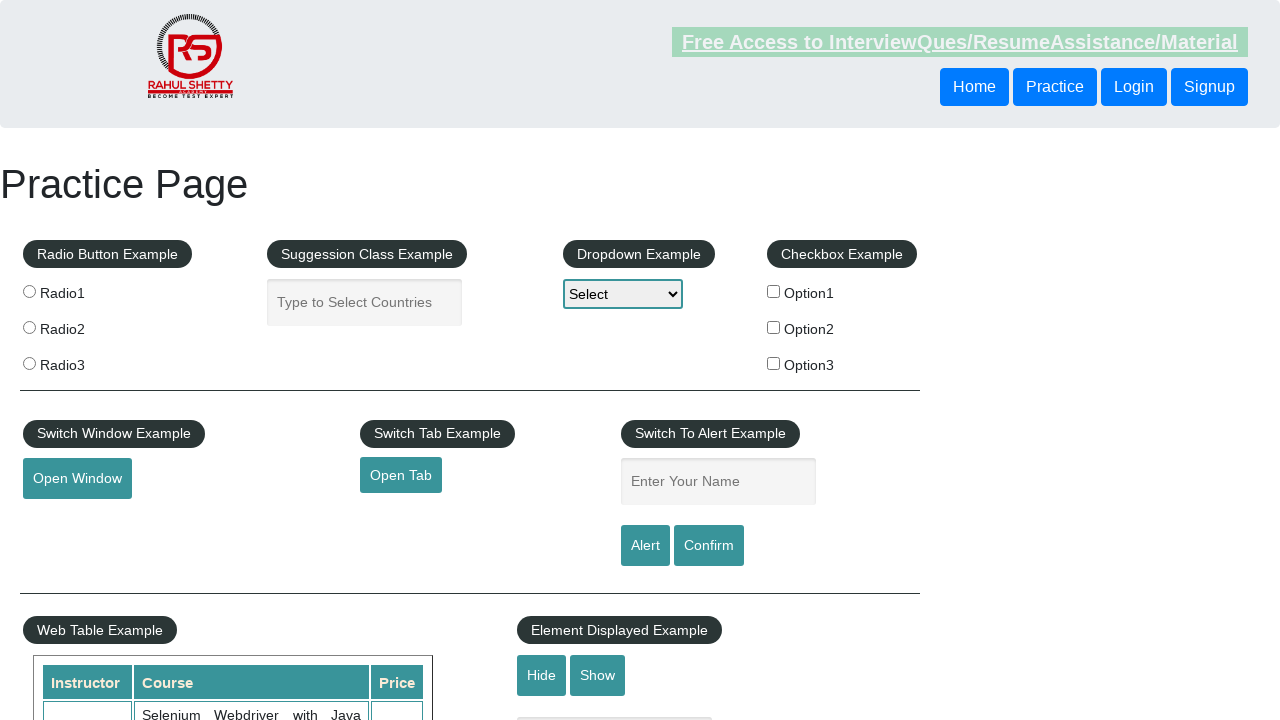

Verified link 'Contact info' has valid href attribute
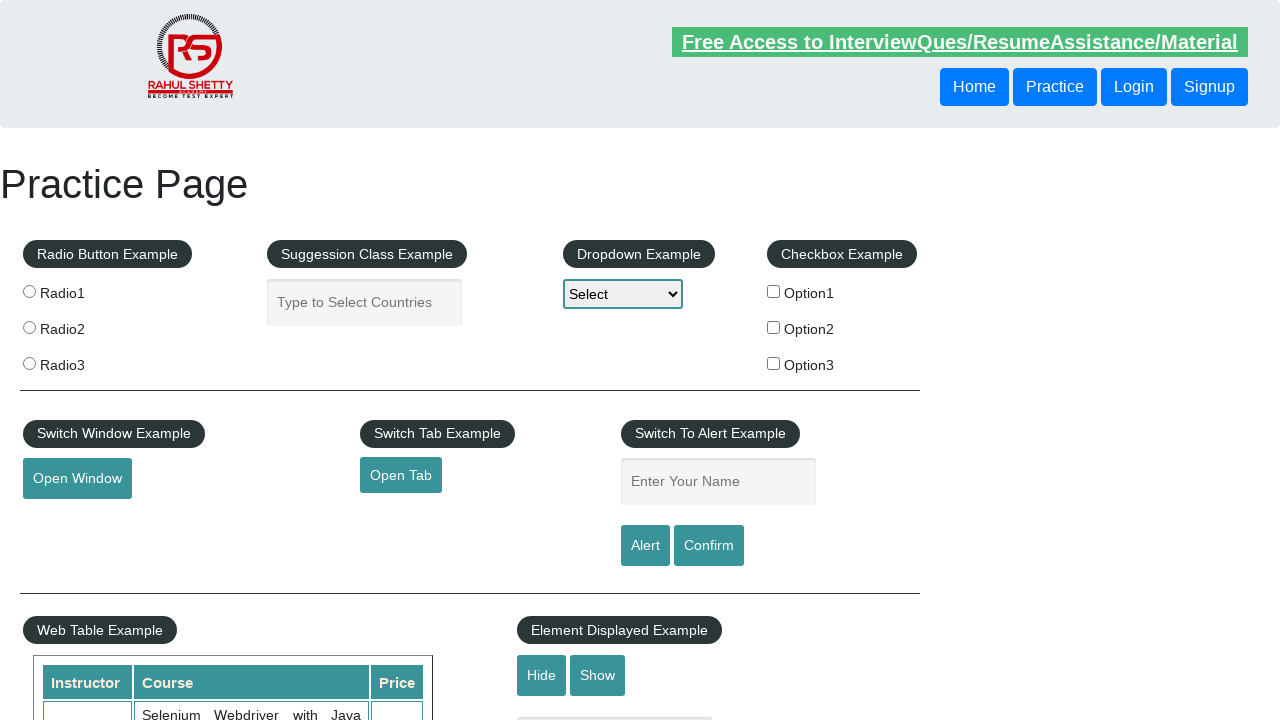

Footer link 'Dummy Content for Testing.' is visible
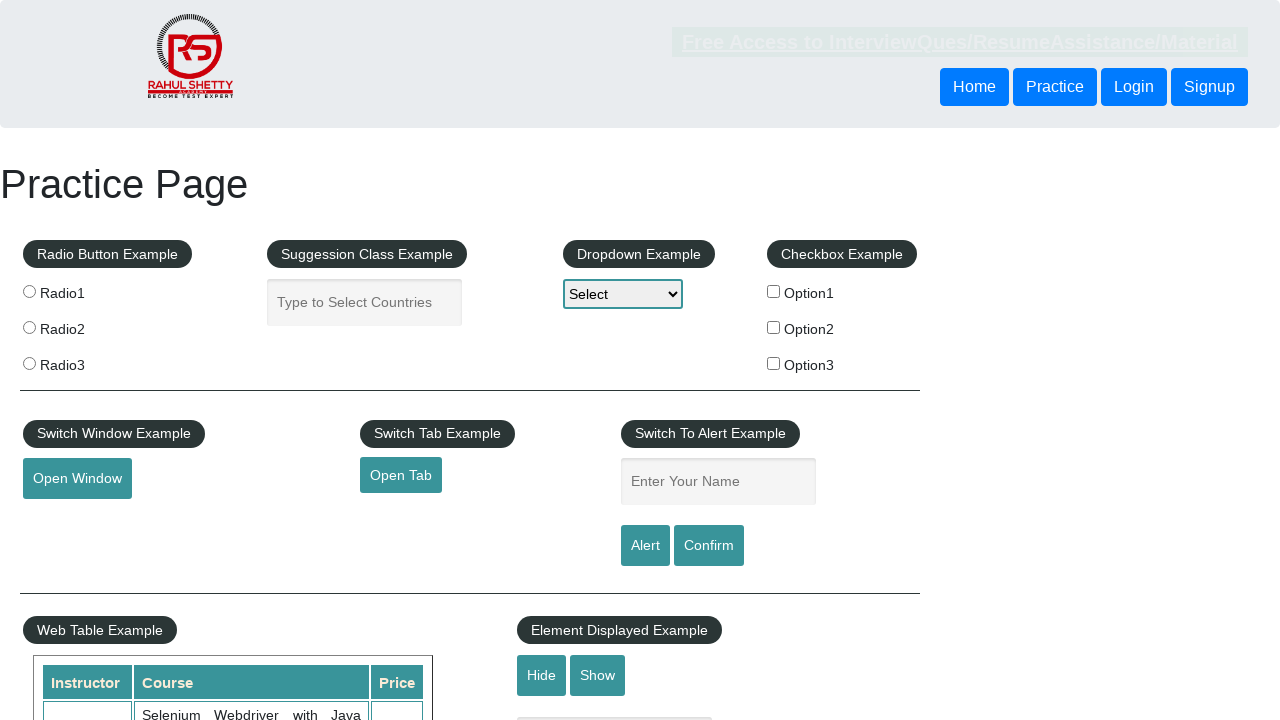

Retrieved href attribute for link 'Dummy Content for Testing.': #
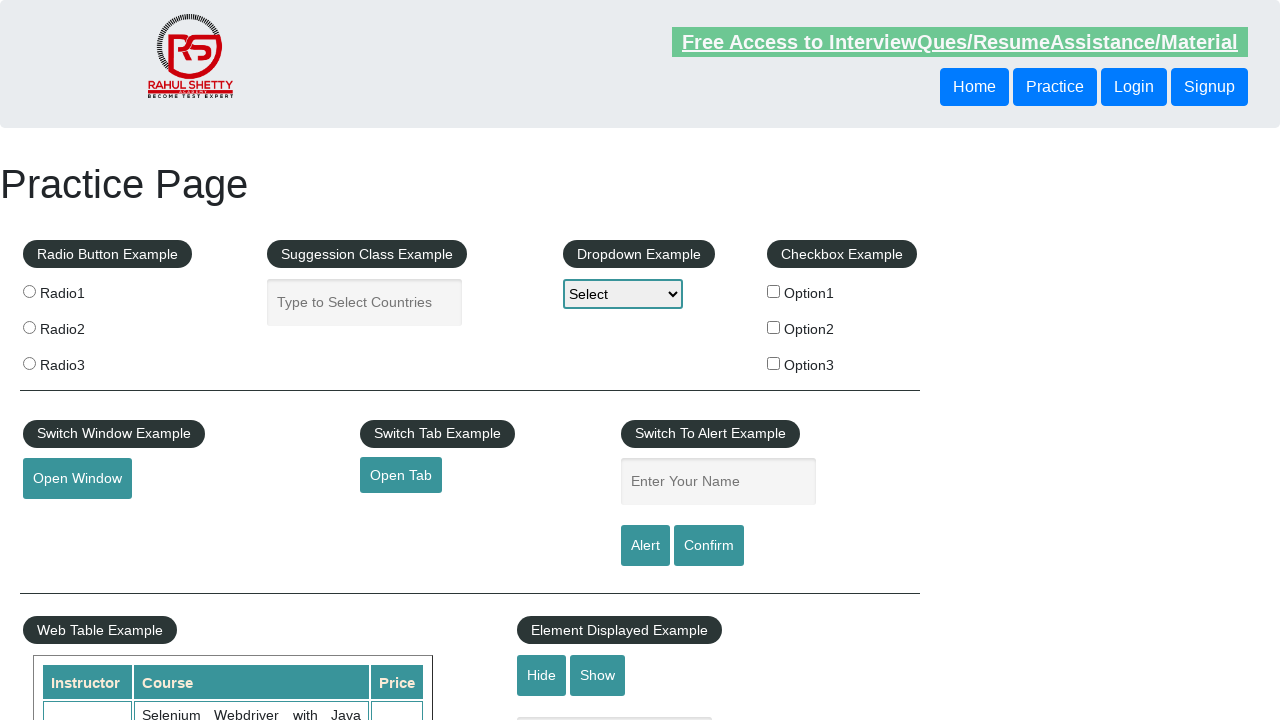

Verified link 'Dummy Content for Testing.' has valid href attribute
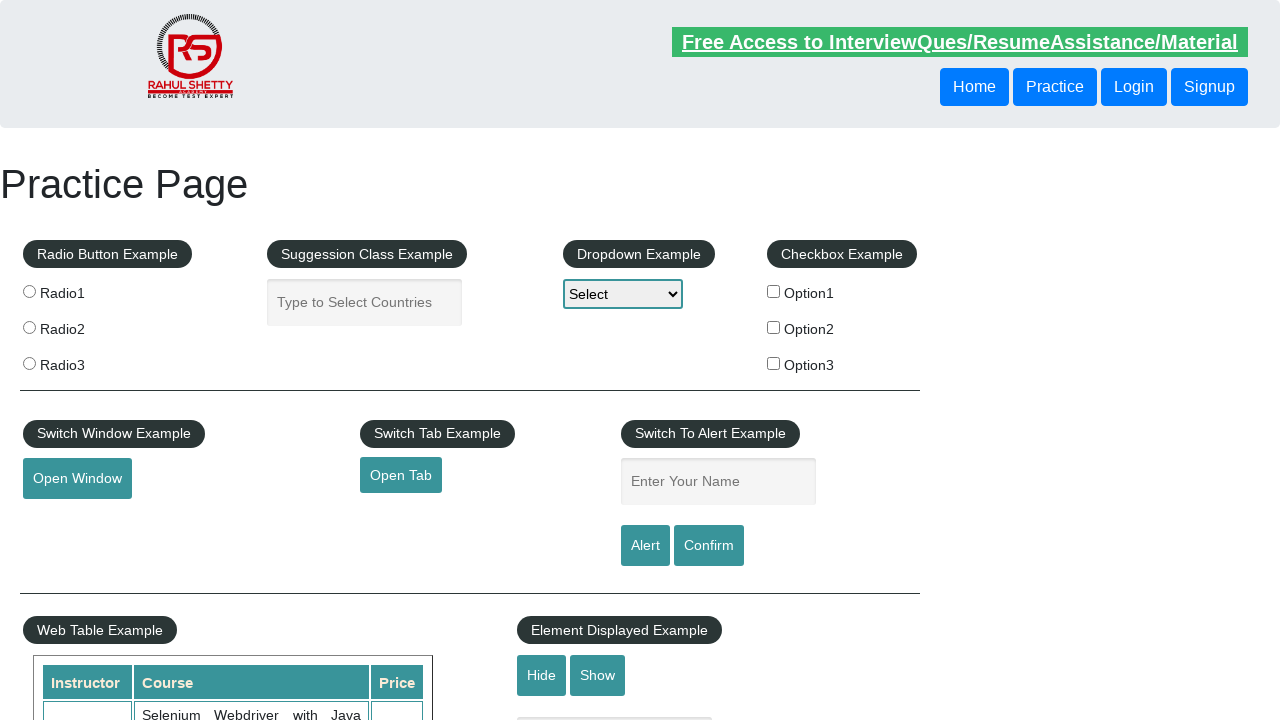

Footer link 'Dummy Content for Testing.' is visible
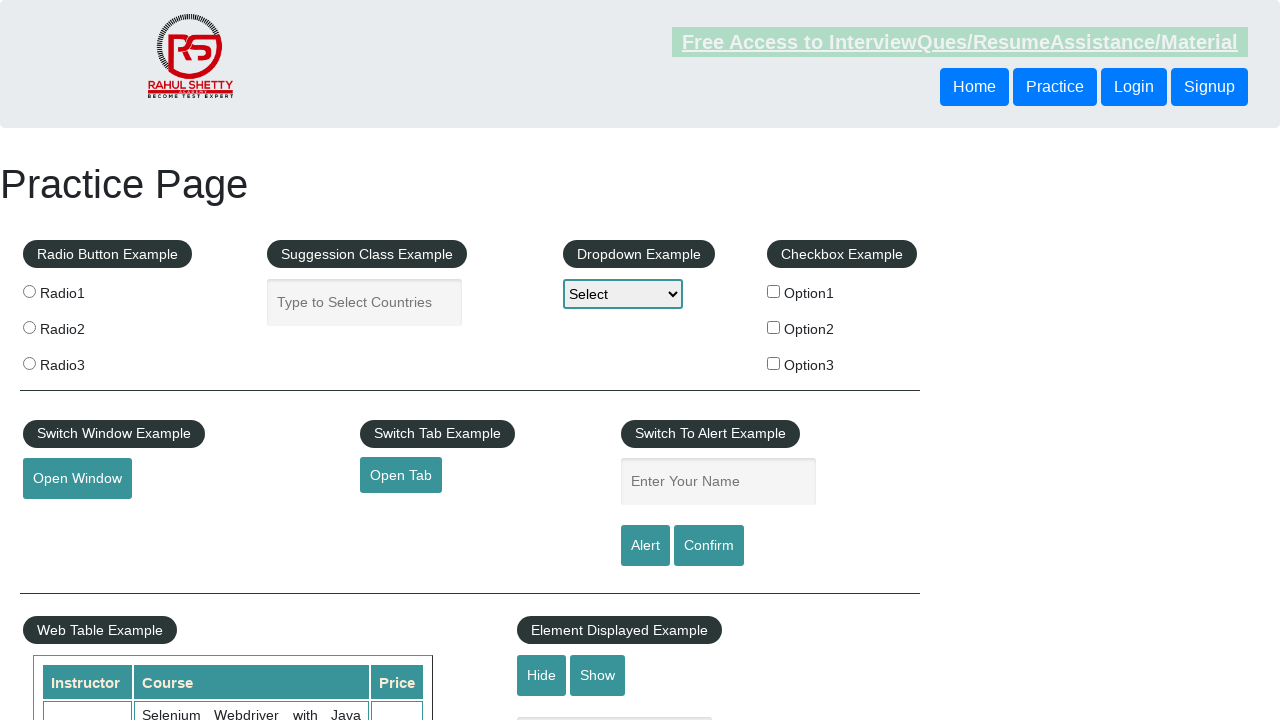

Retrieved href attribute for link 'Dummy Content for Testing.': #
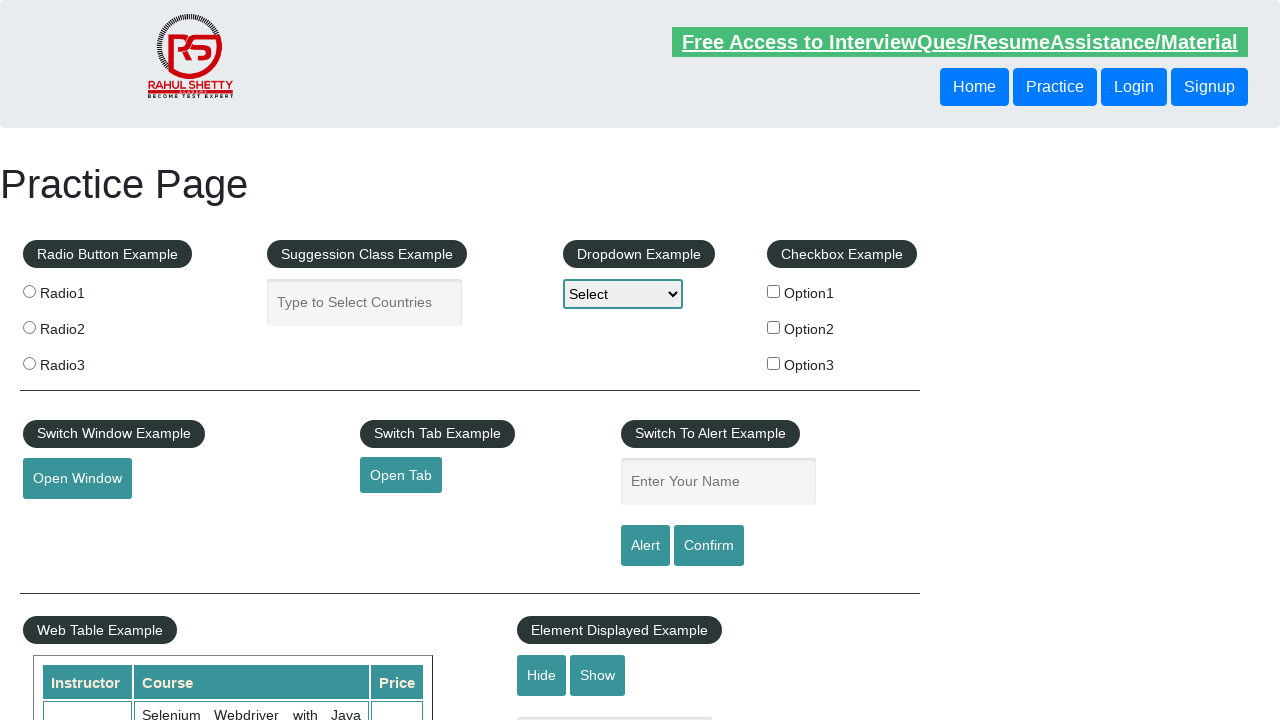

Verified link 'Dummy Content for Testing.' has valid href attribute
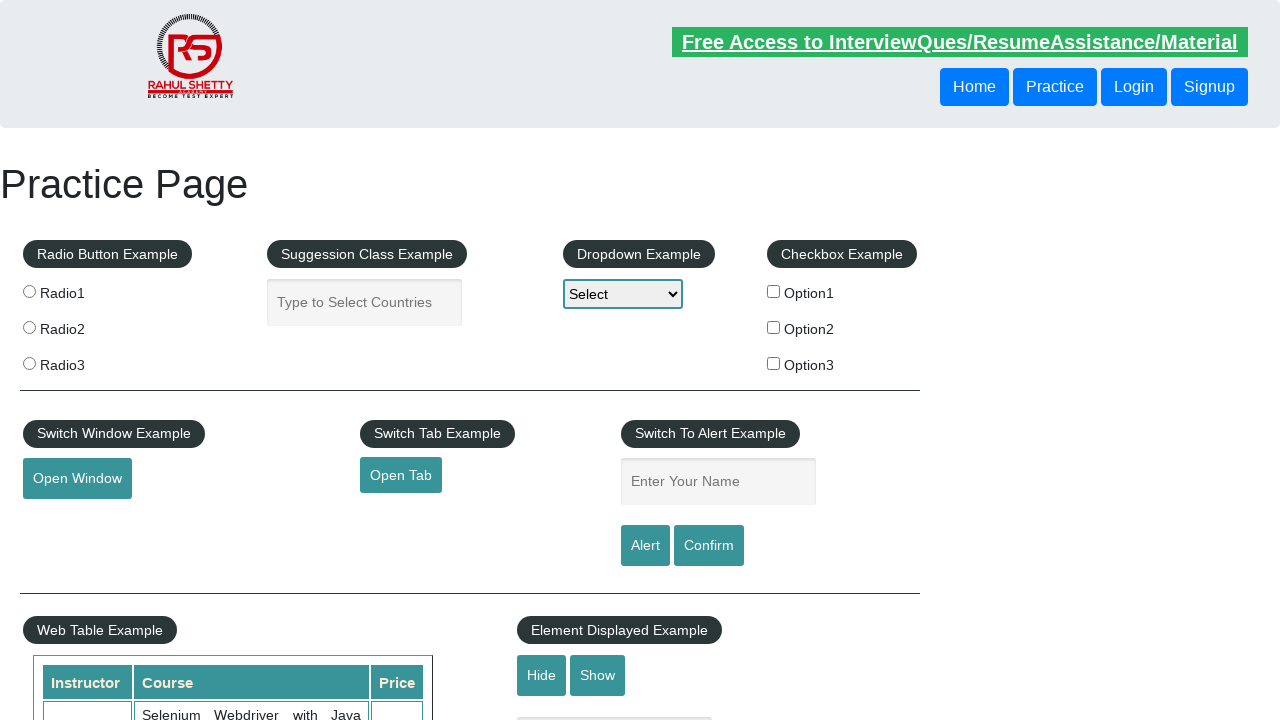

Footer link 'Dummy Content for Testing.' is visible
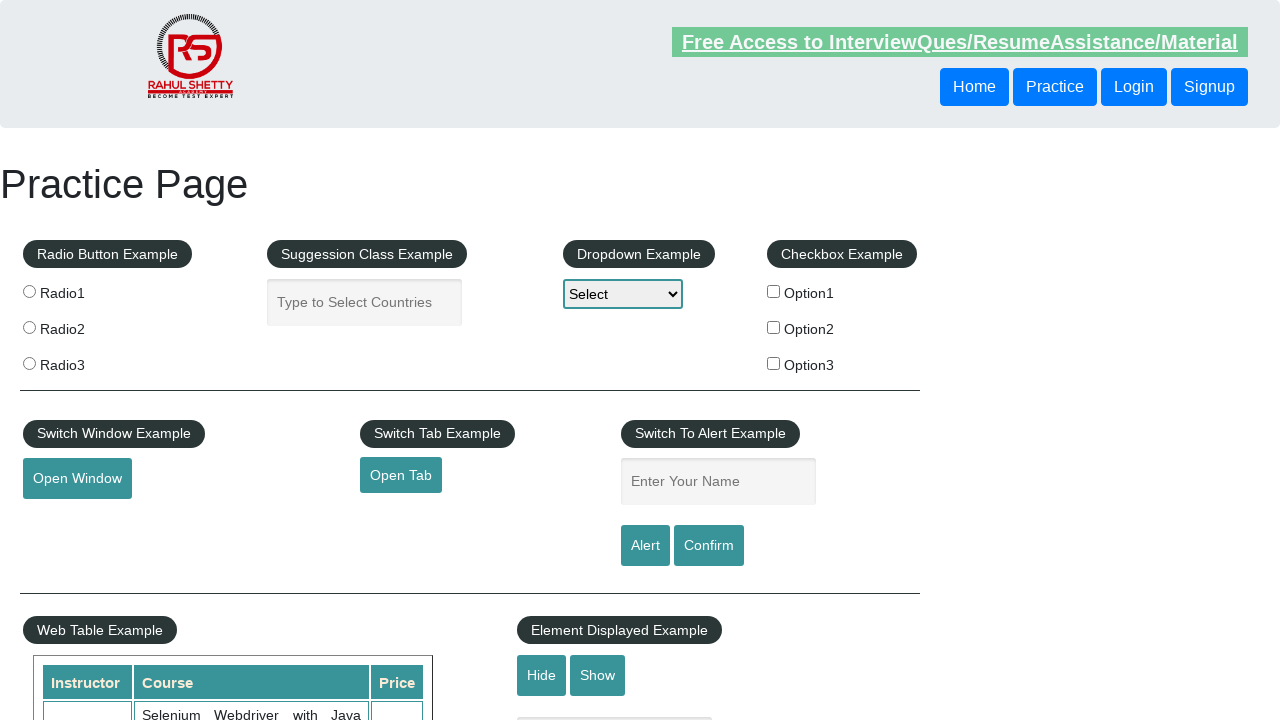

Retrieved href attribute for link 'Dummy Content for Testing.': #
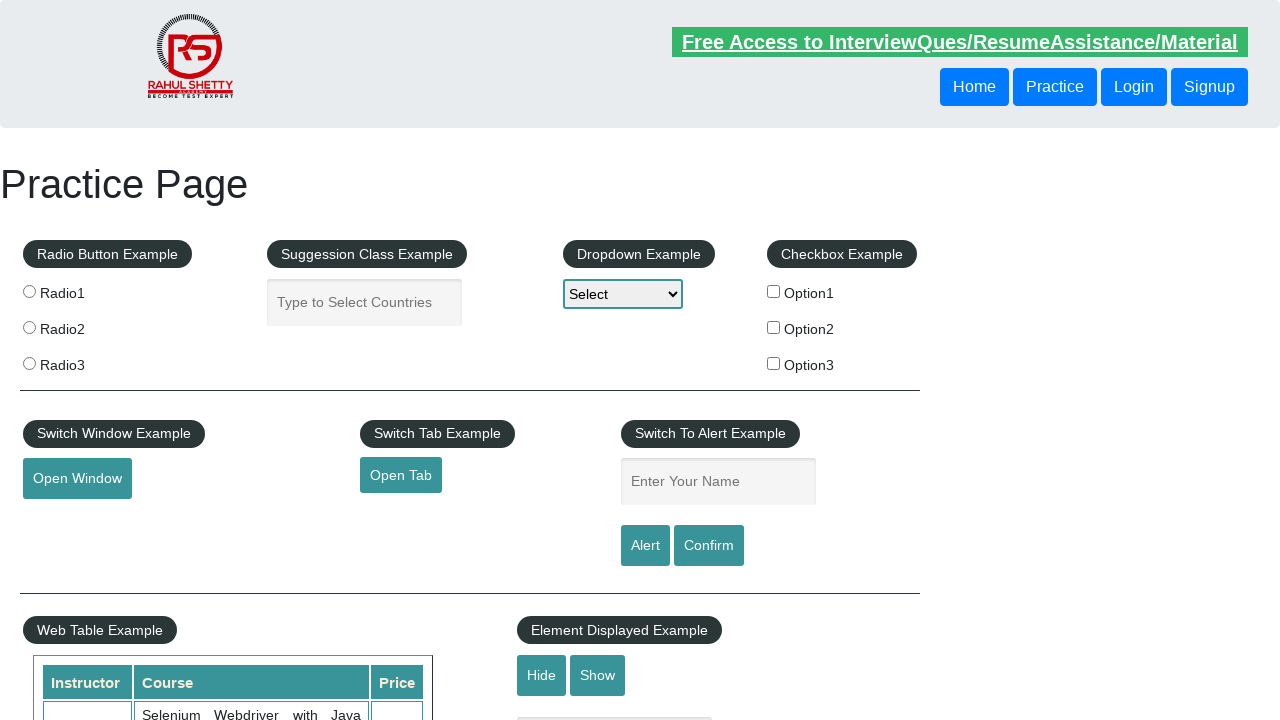

Verified link 'Dummy Content for Testing.' has valid href attribute
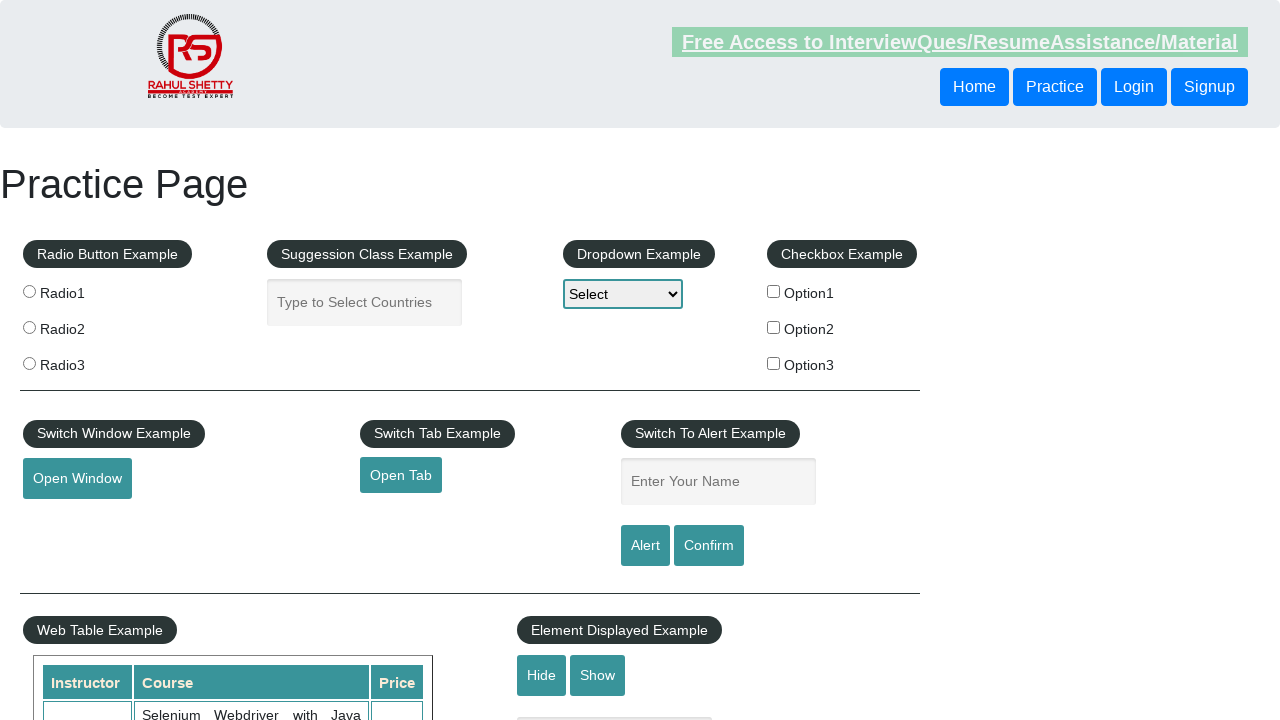

Footer link 'Dummy Content for Testing.' is visible
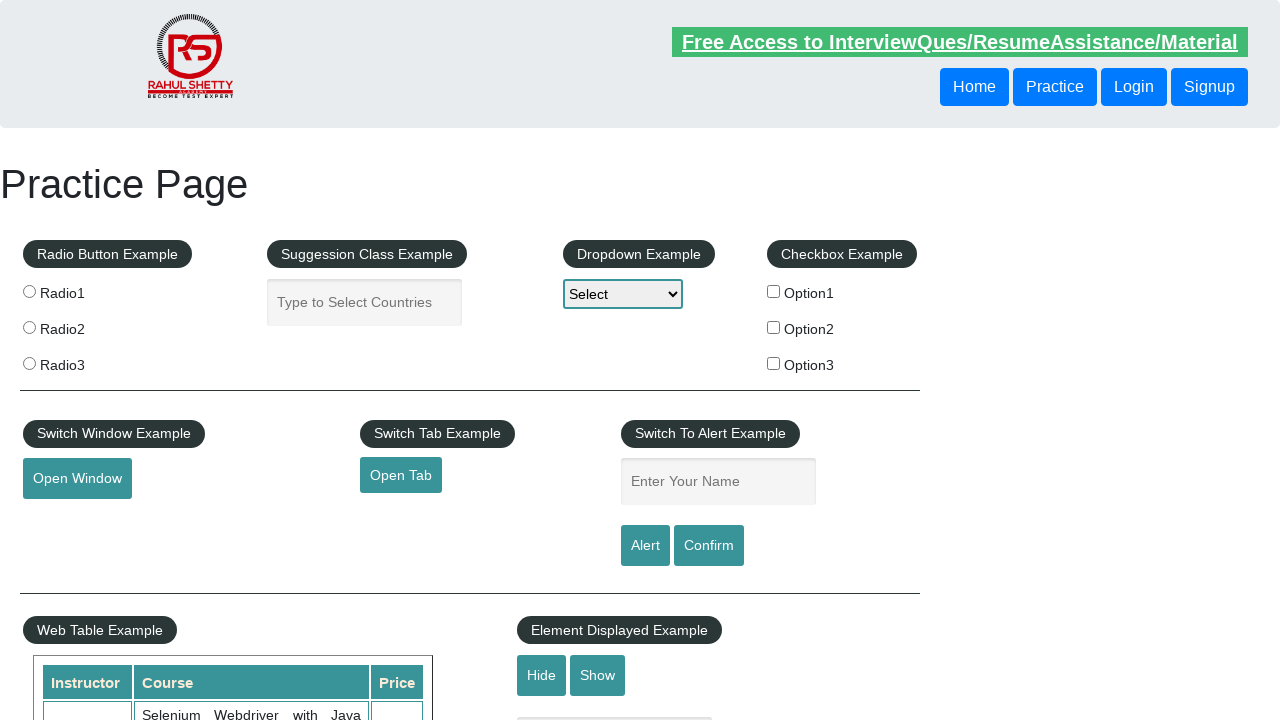

Retrieved href attribute for link 'Dummy Content for Testing.': #
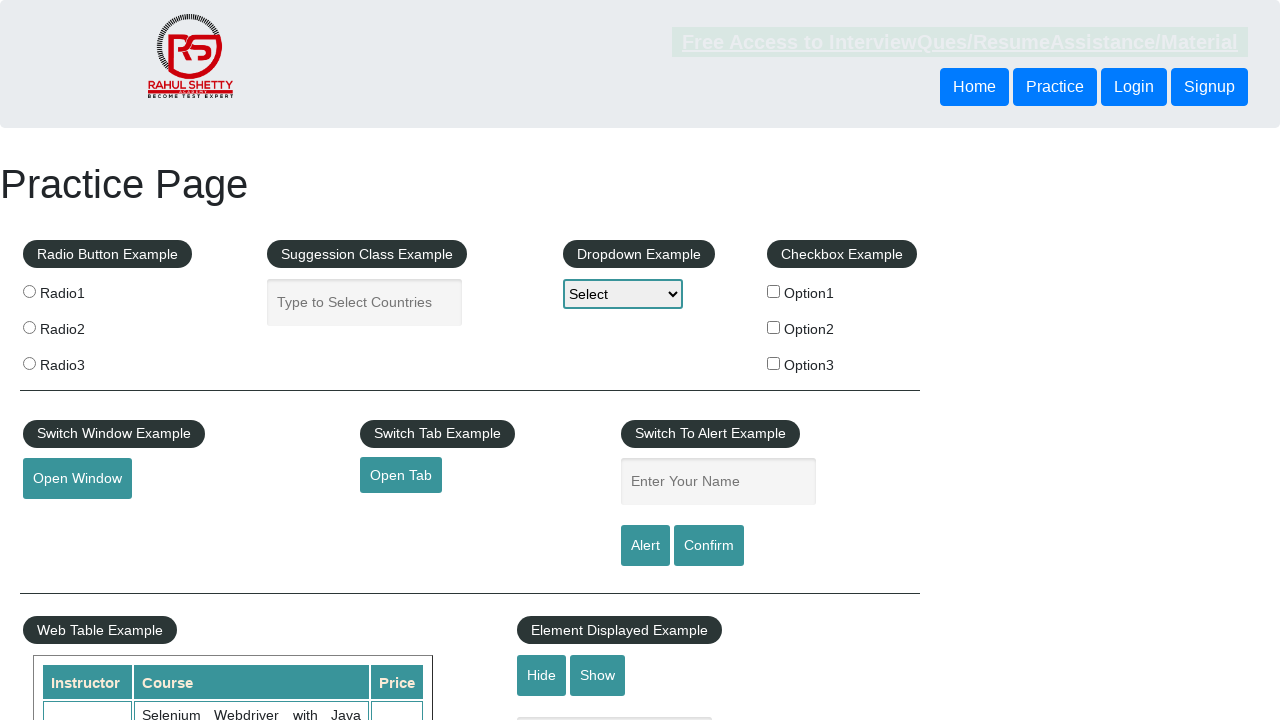

Verified link 'Dummy Content for Testing.' has valid href attribute
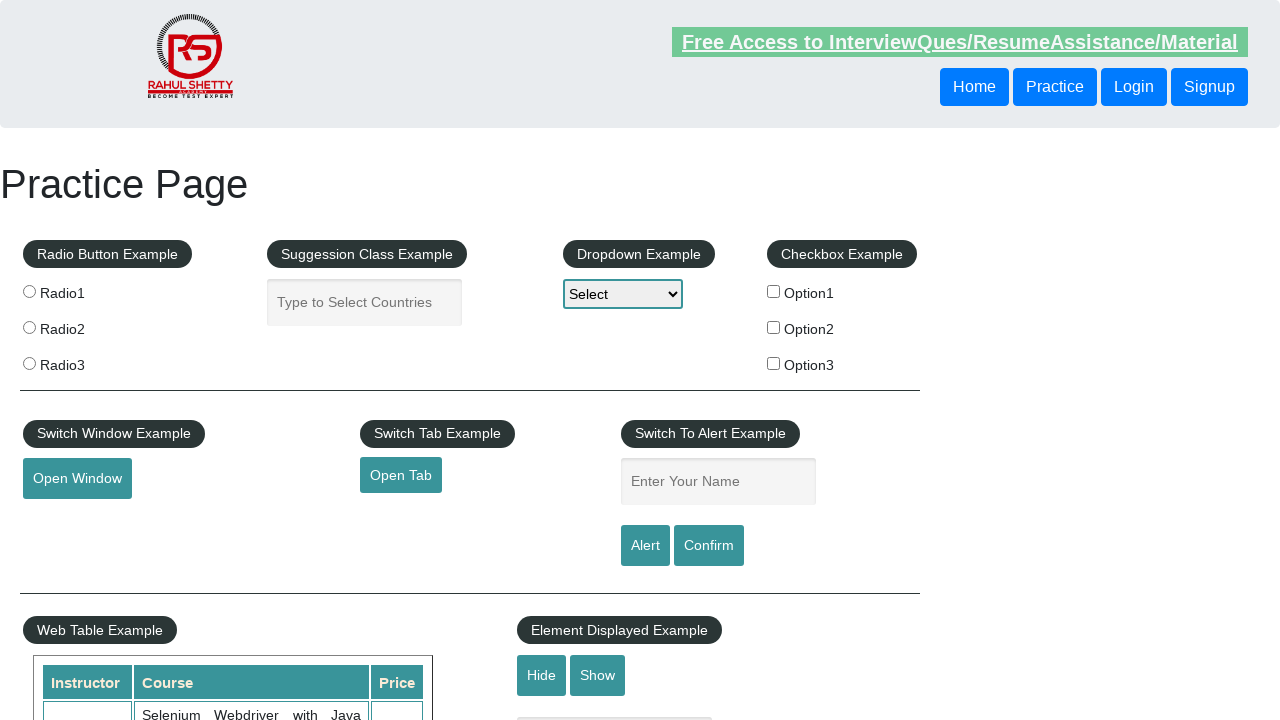

Footer link 'Social Media' is visible
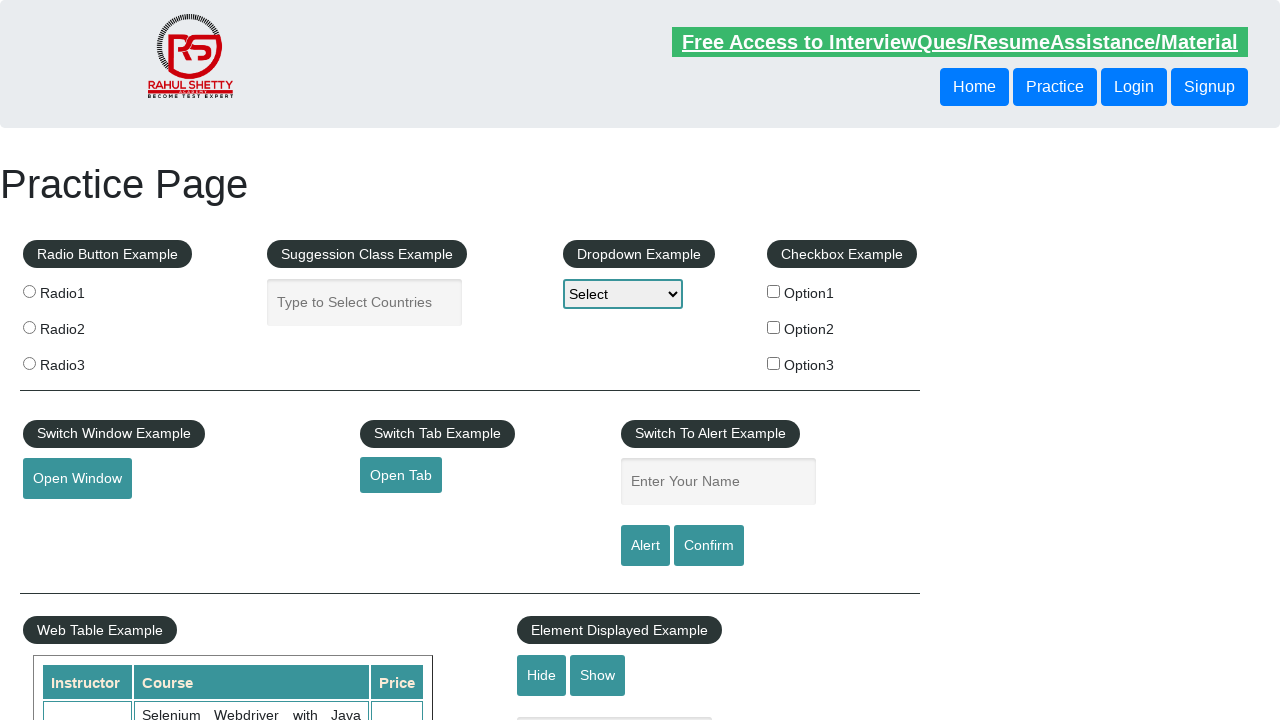

Retrieved href attribute for link 'Social Media': #
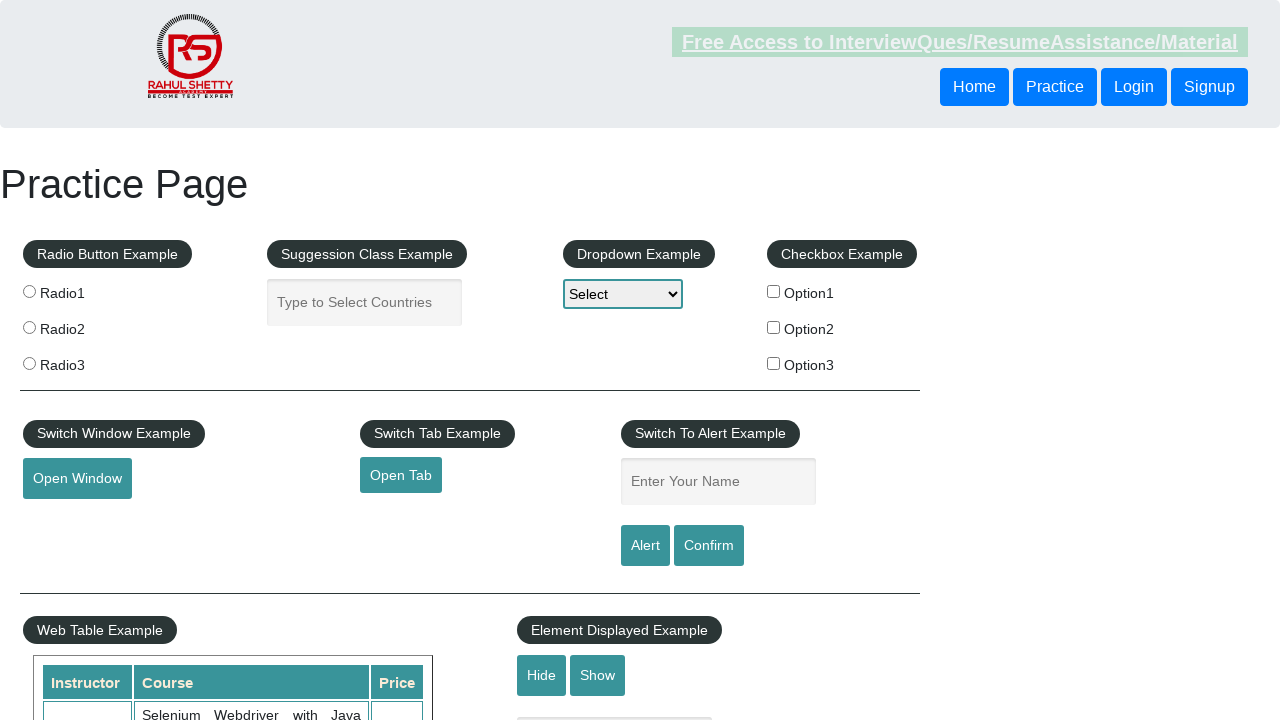

Verified link 'Social Media' has valid href attribute
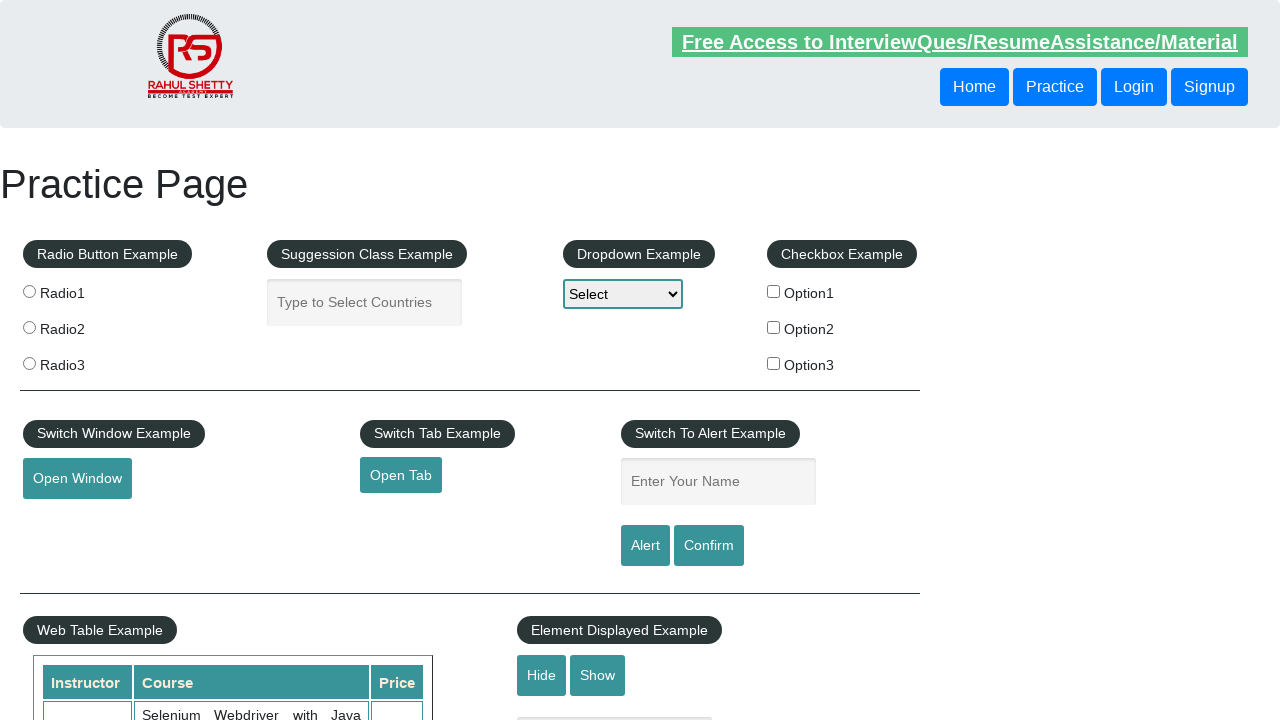

Footer link 'Facebook' is visible
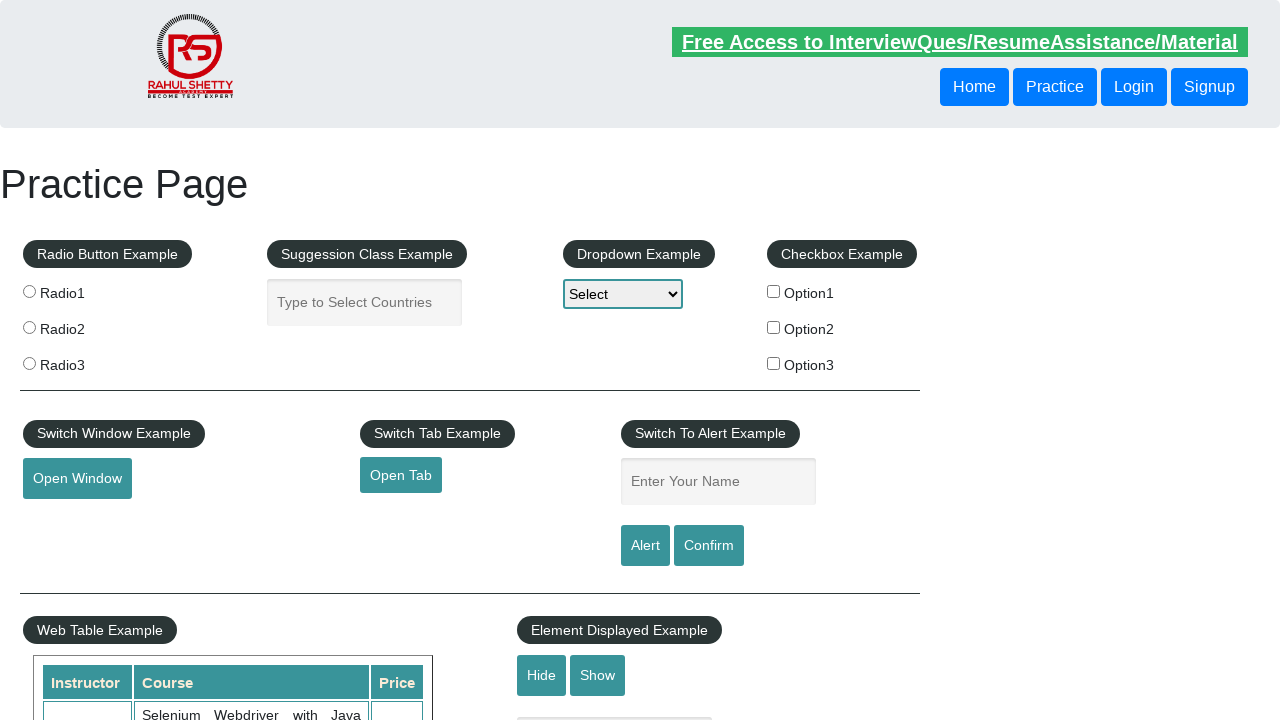

Retrieved href attribute for link 'Facebook': #
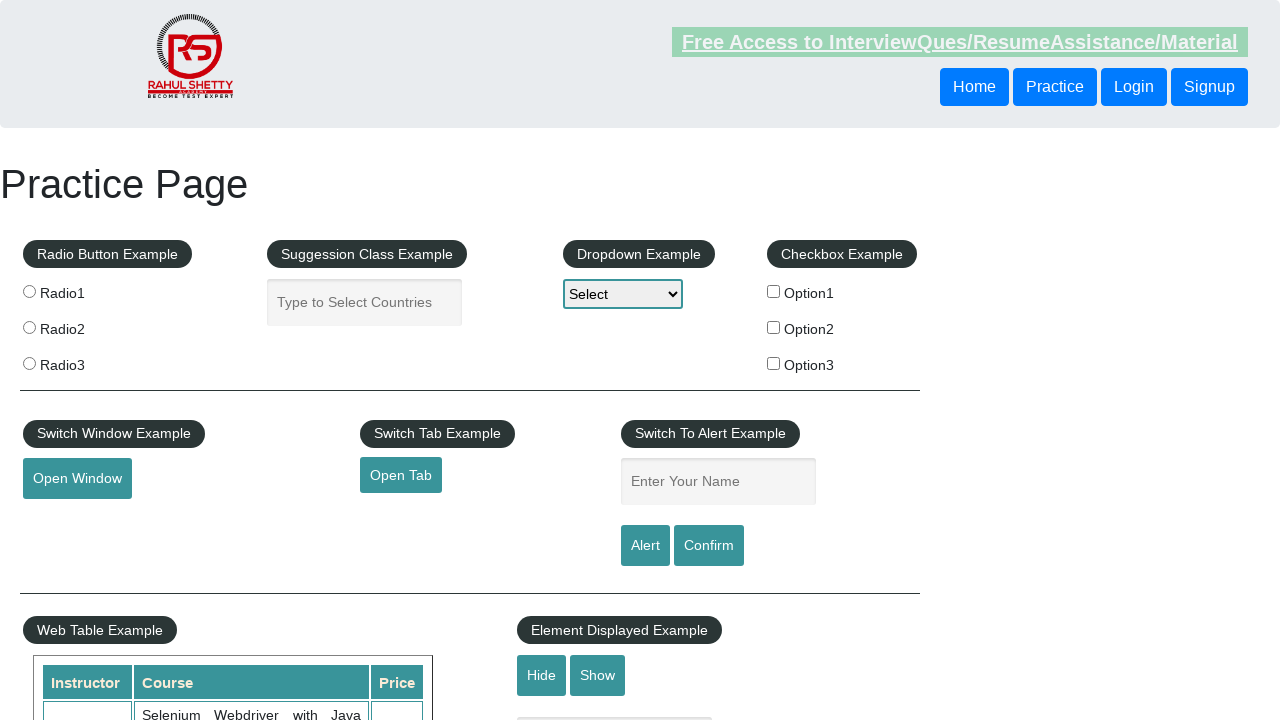

Verified link 'Facebook' has valid href attribute
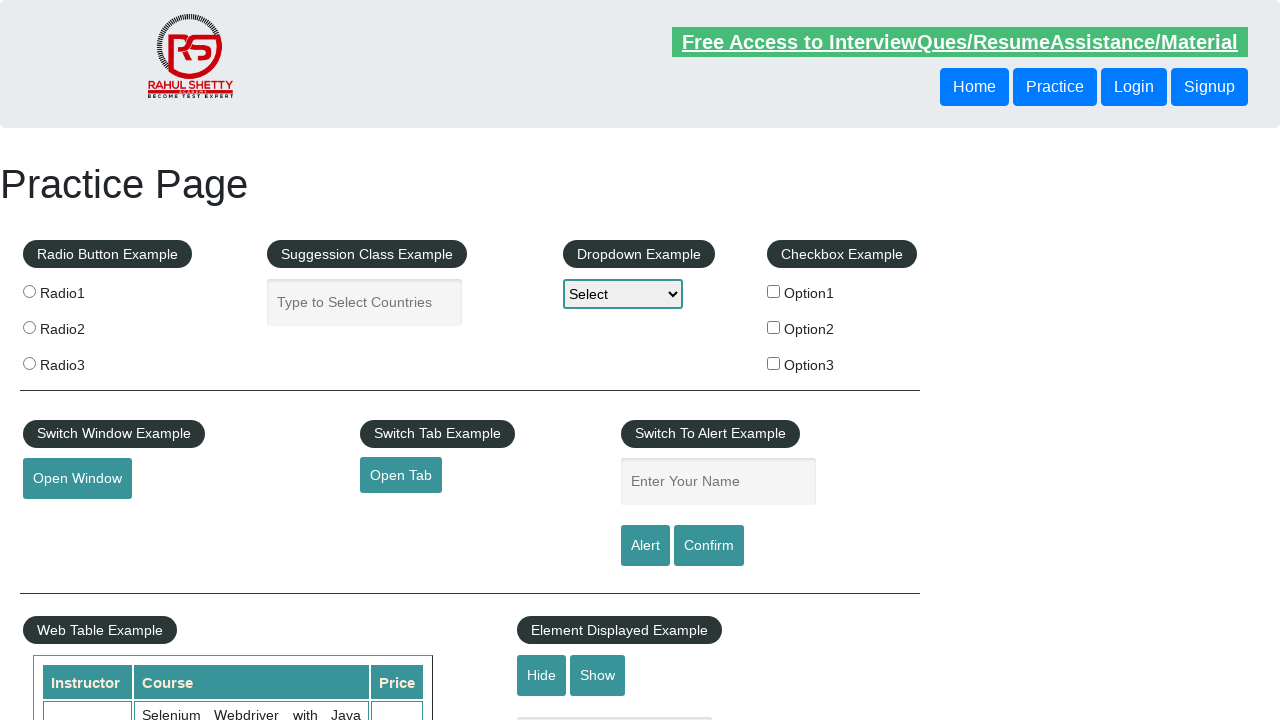

Footer link 'Twitter' is visible
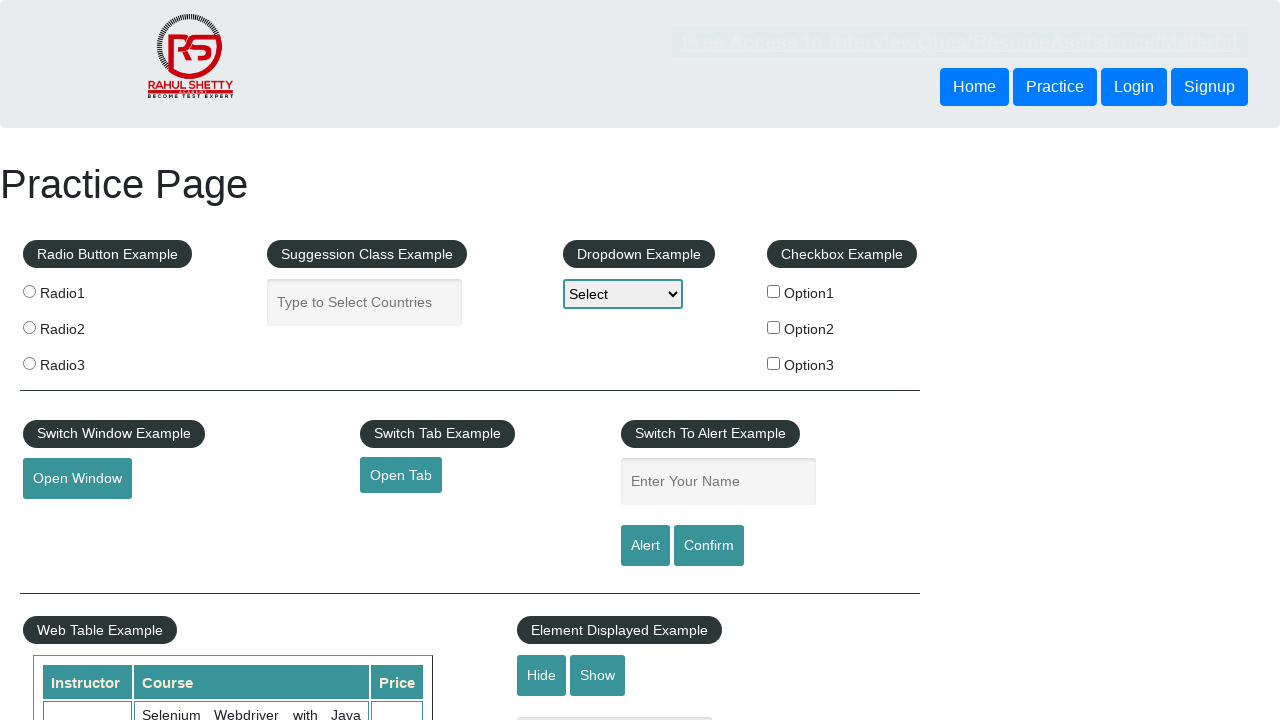

Retrieved href attribute for link 'Twitter': #
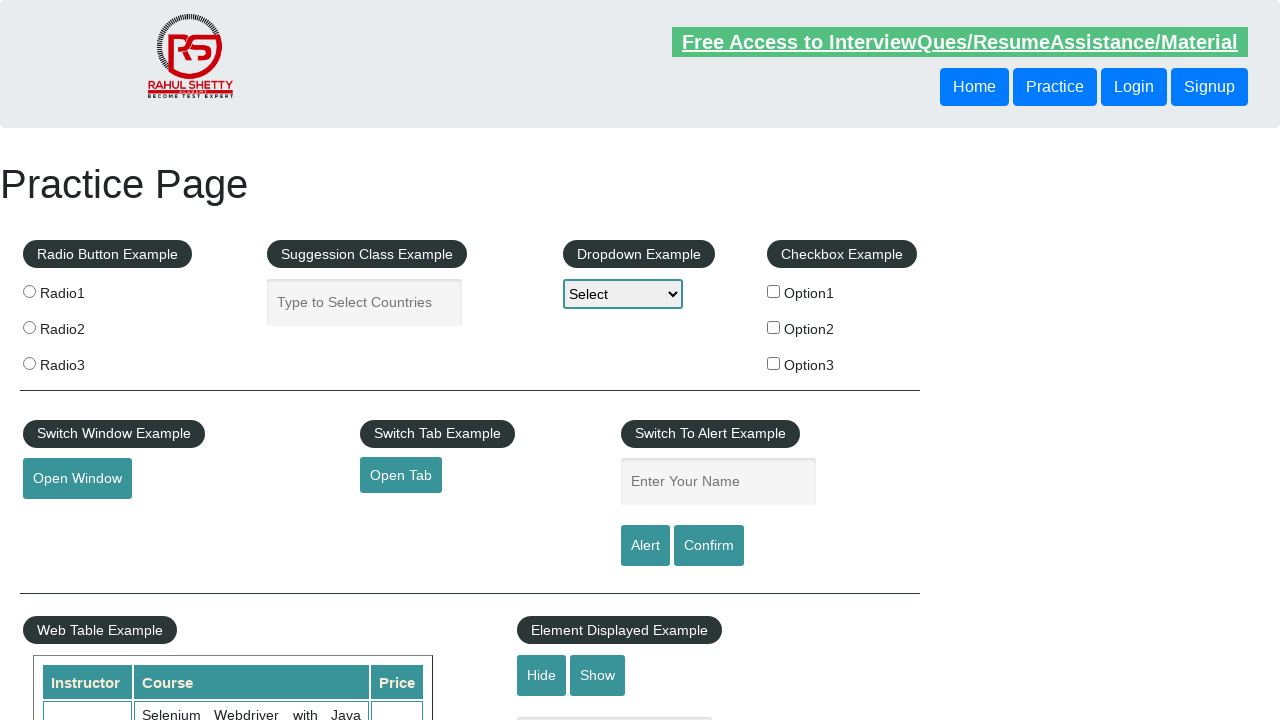

Verified link 'Twitter' has valid href attribute
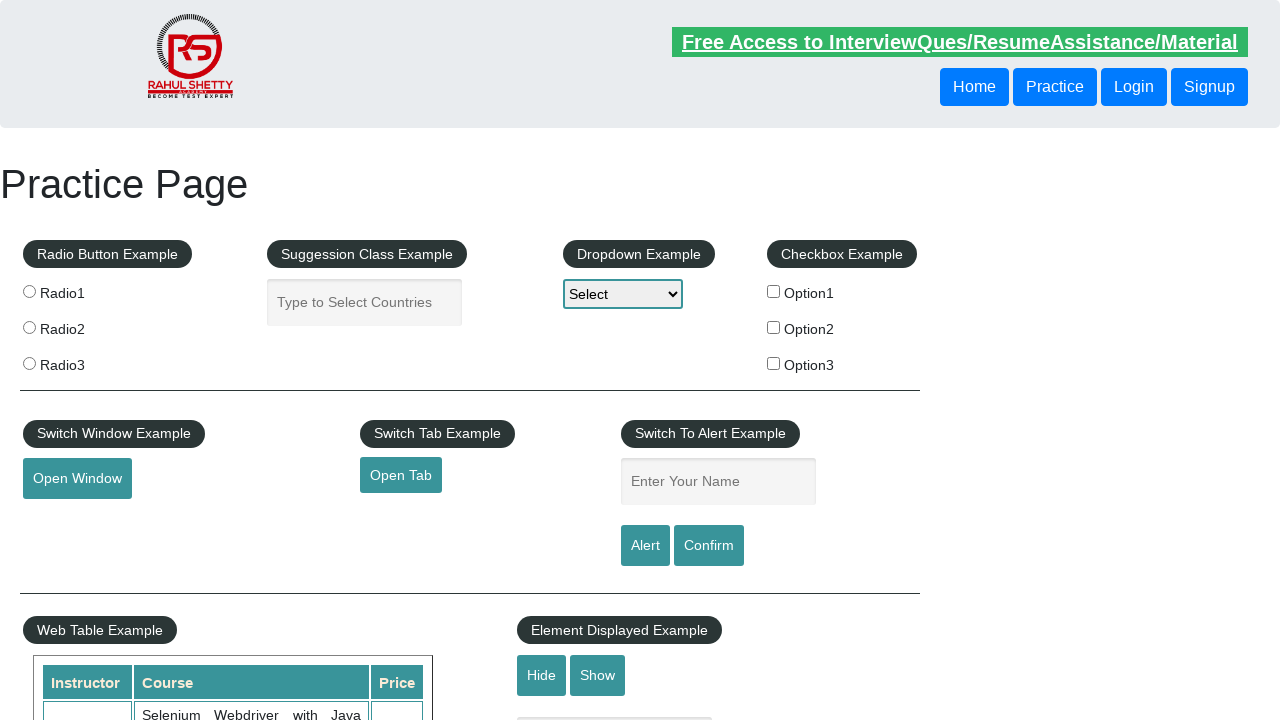

Footer link 'Google+' is visible
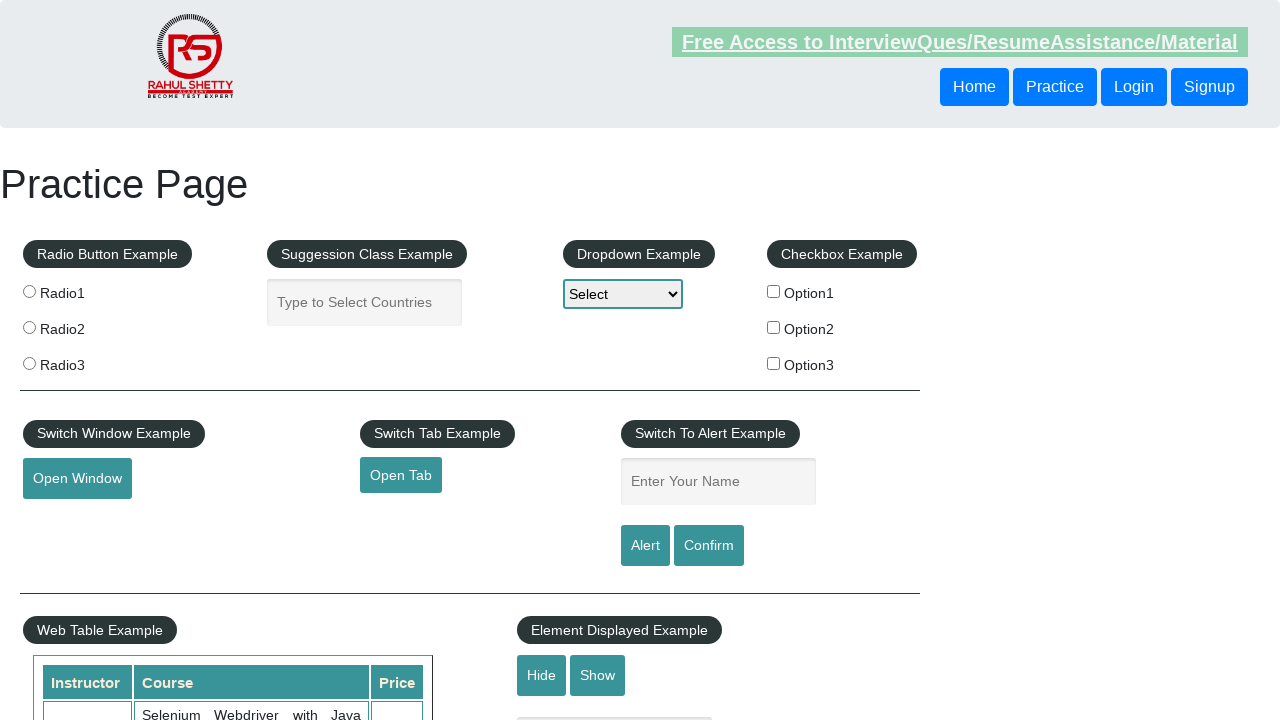

Retrieved href attribute for link 'Google+': #
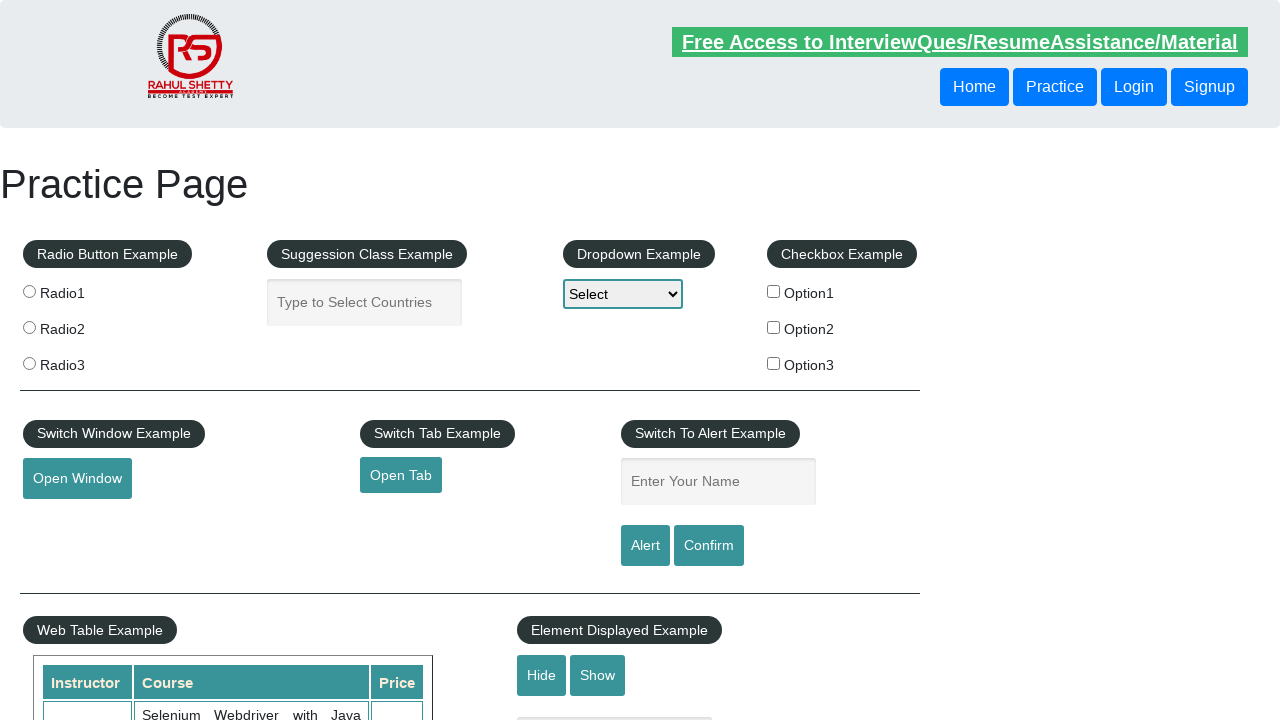

Verified link 'Google+' has valid href attribute
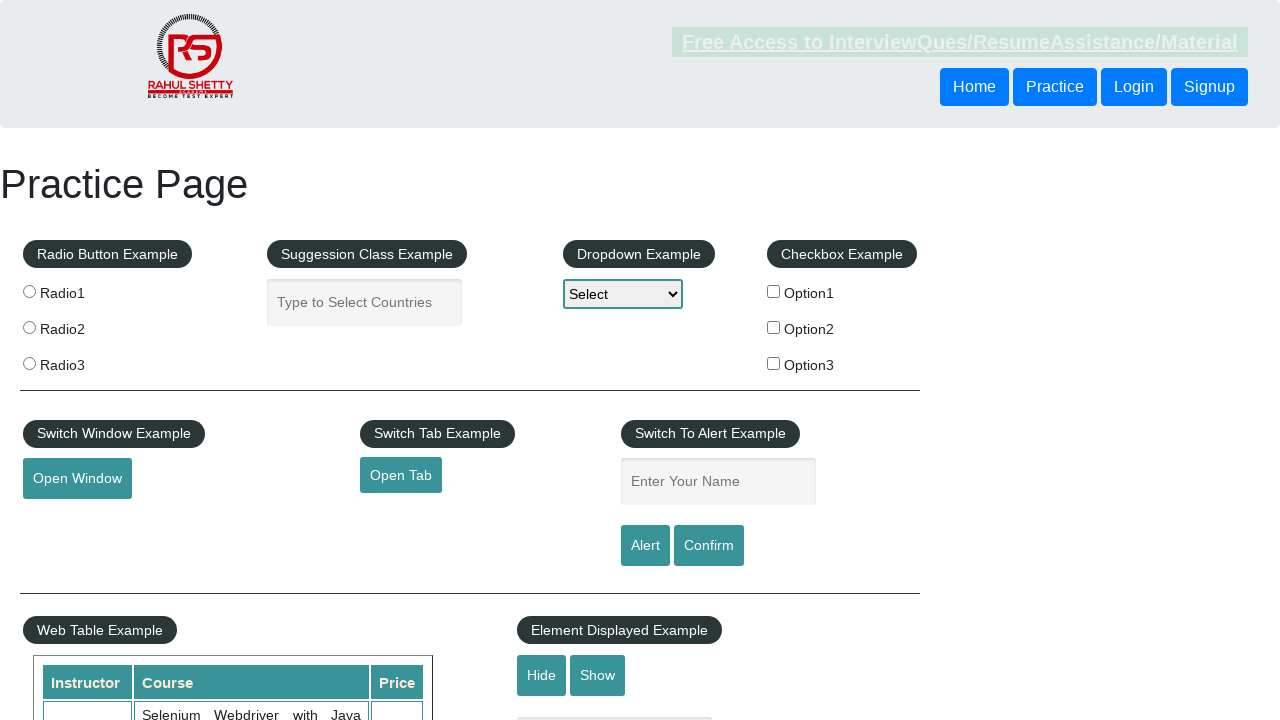

Footer link 'Youtube' is visible
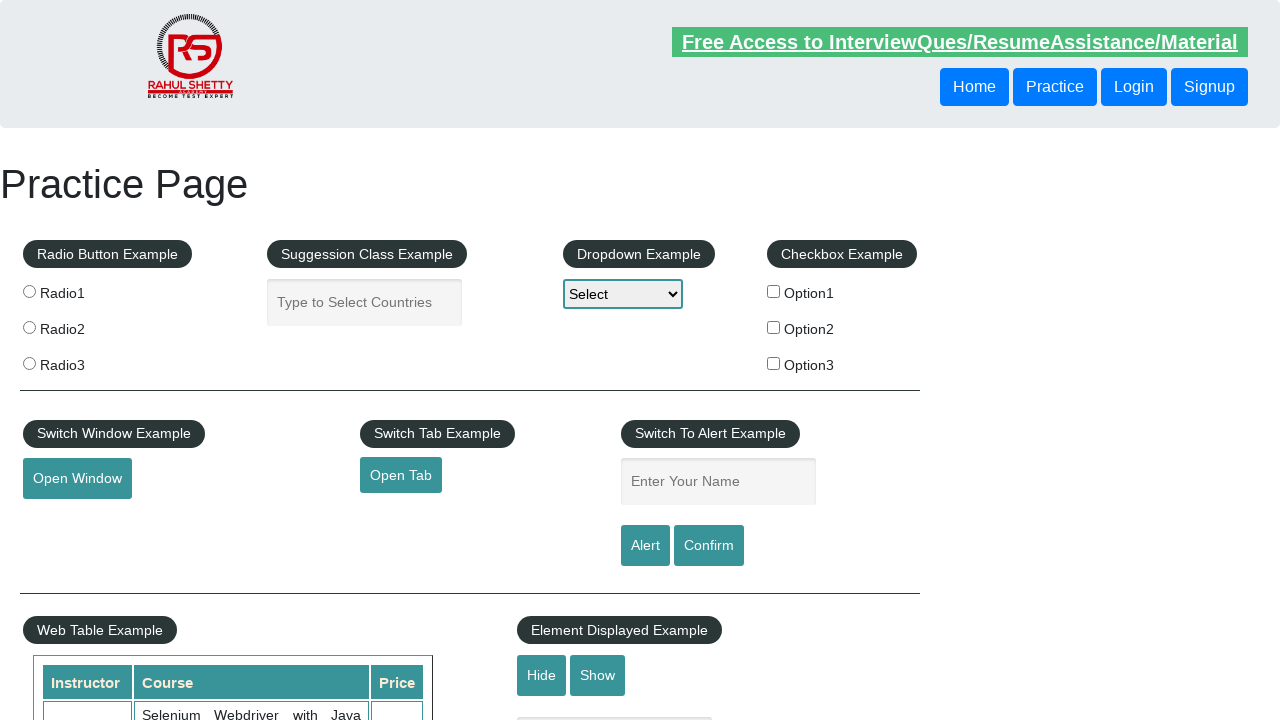

Retrieved href attribute for link 'Youtube': #
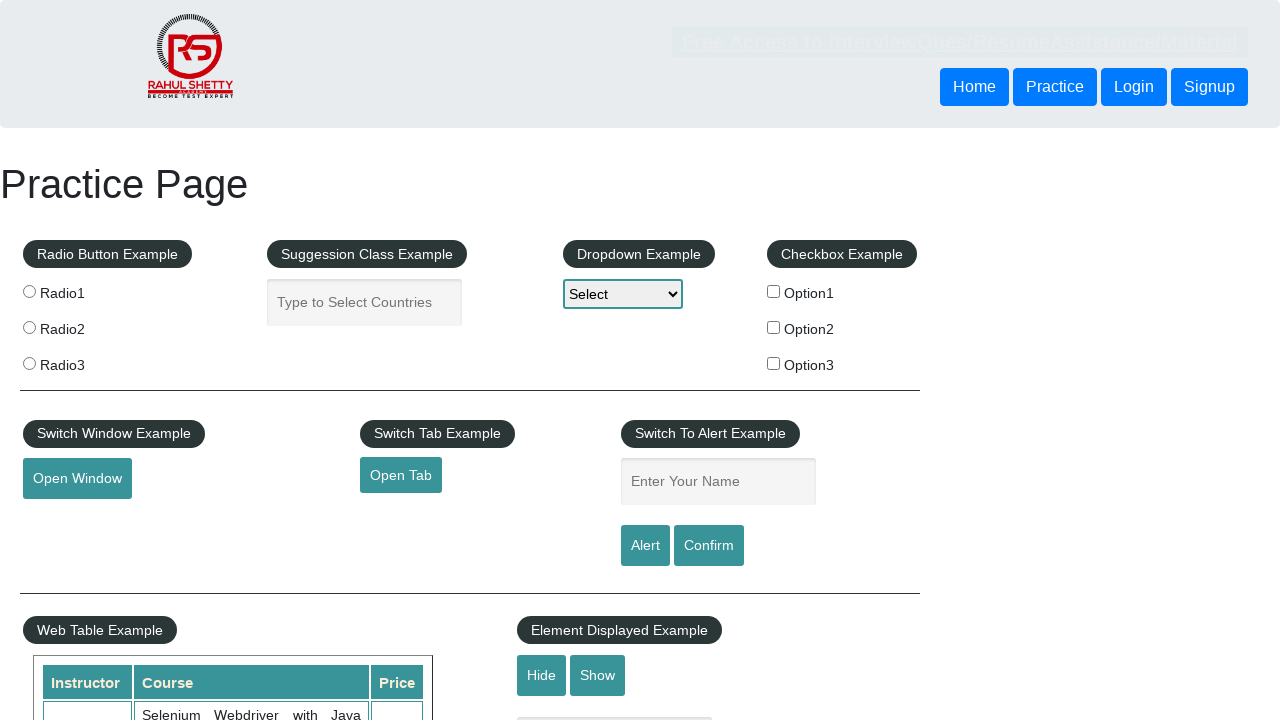

Verified link 'Youtube' has valid href attribute
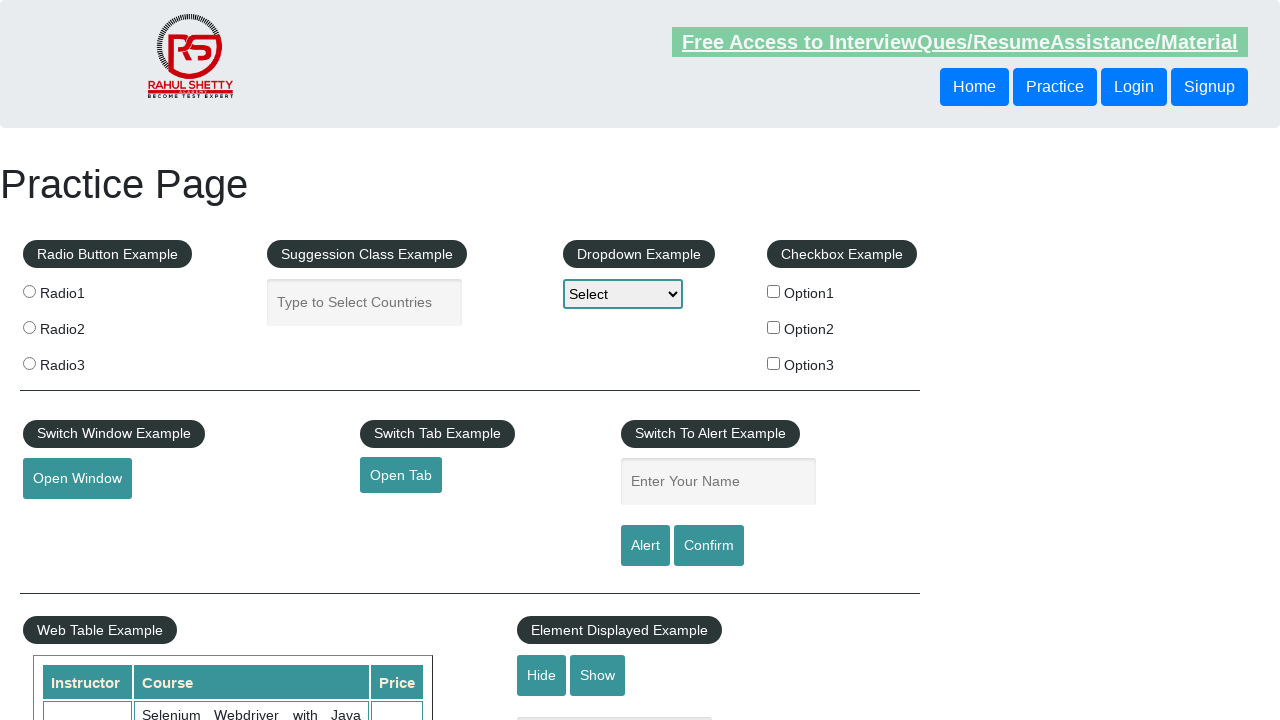

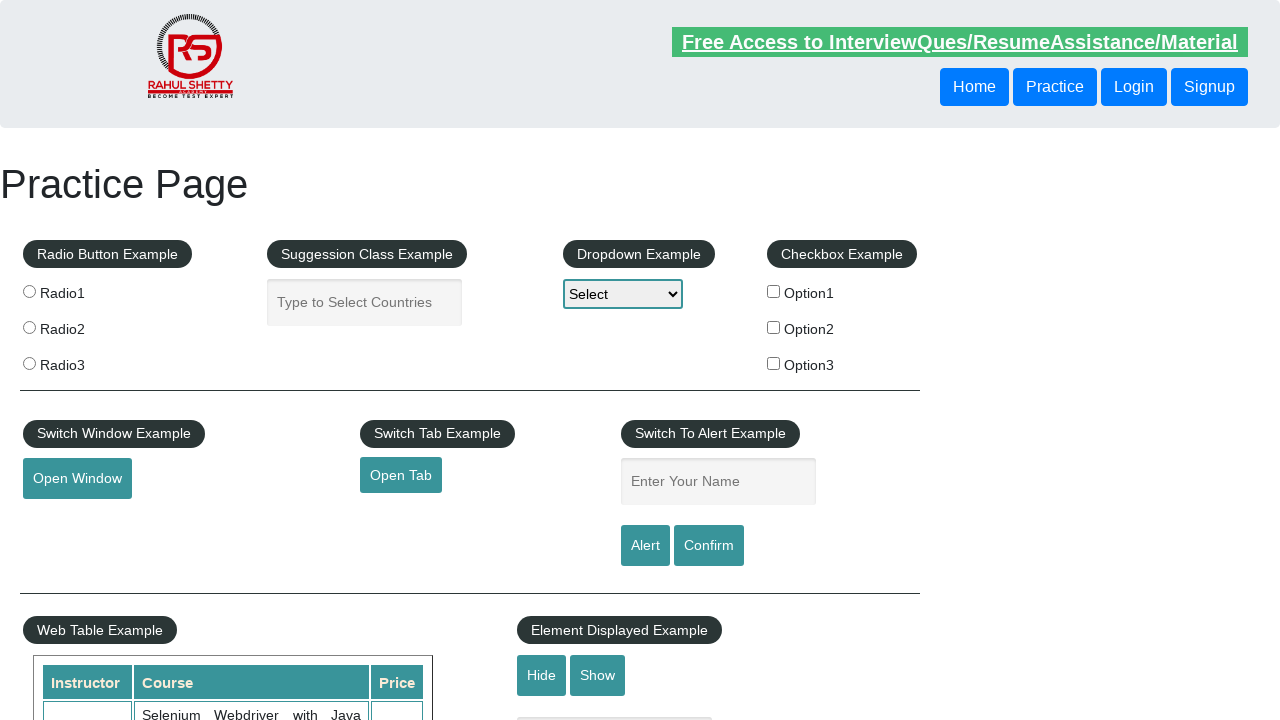